Tests typo detection on a webpage by navigating to the typos page and refreshing until the correct text without typos is found

Starting URL: https://the-internet.herokuapp.com/

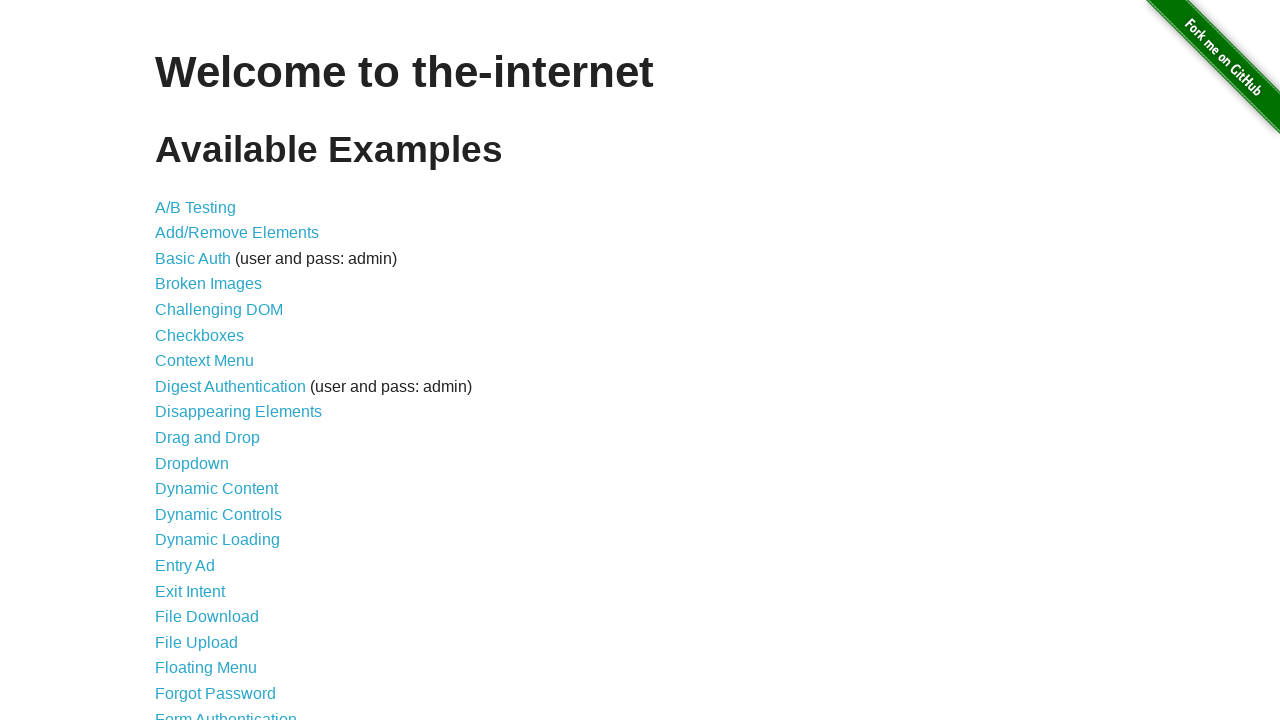

Clicked on Typos link at (176, 625) on text=Typos
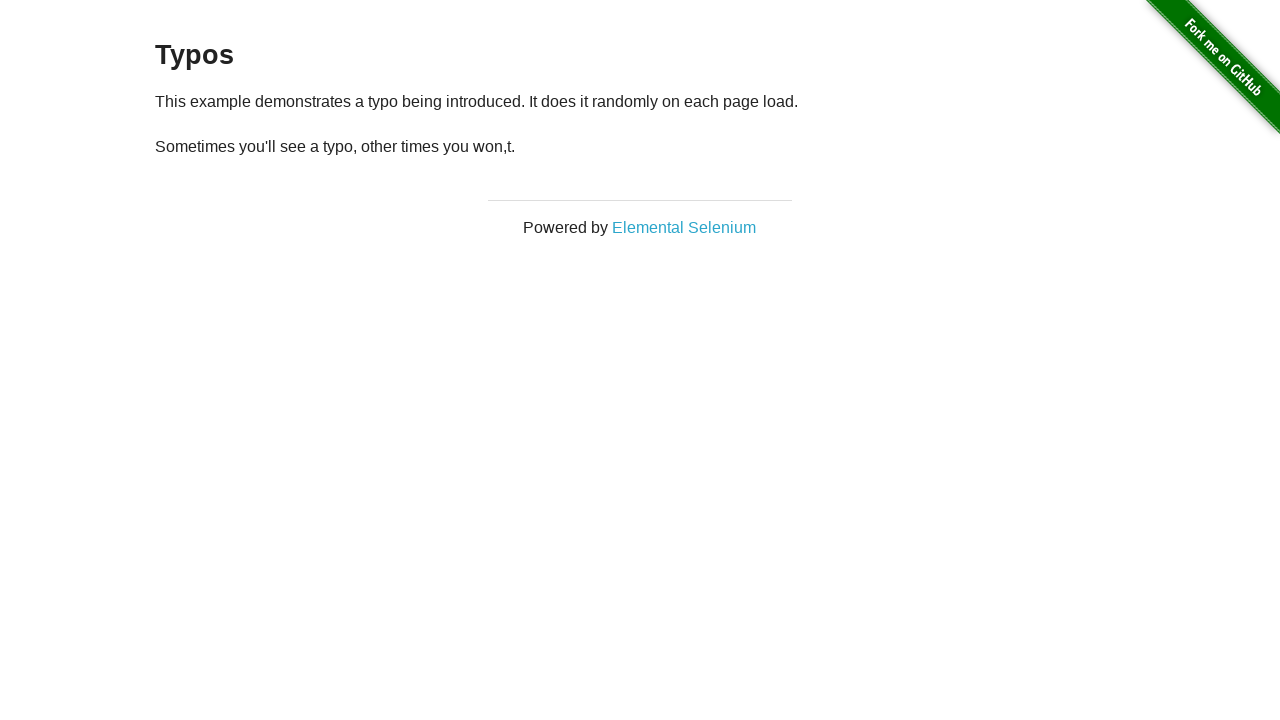

Located paragraph element containing typo text
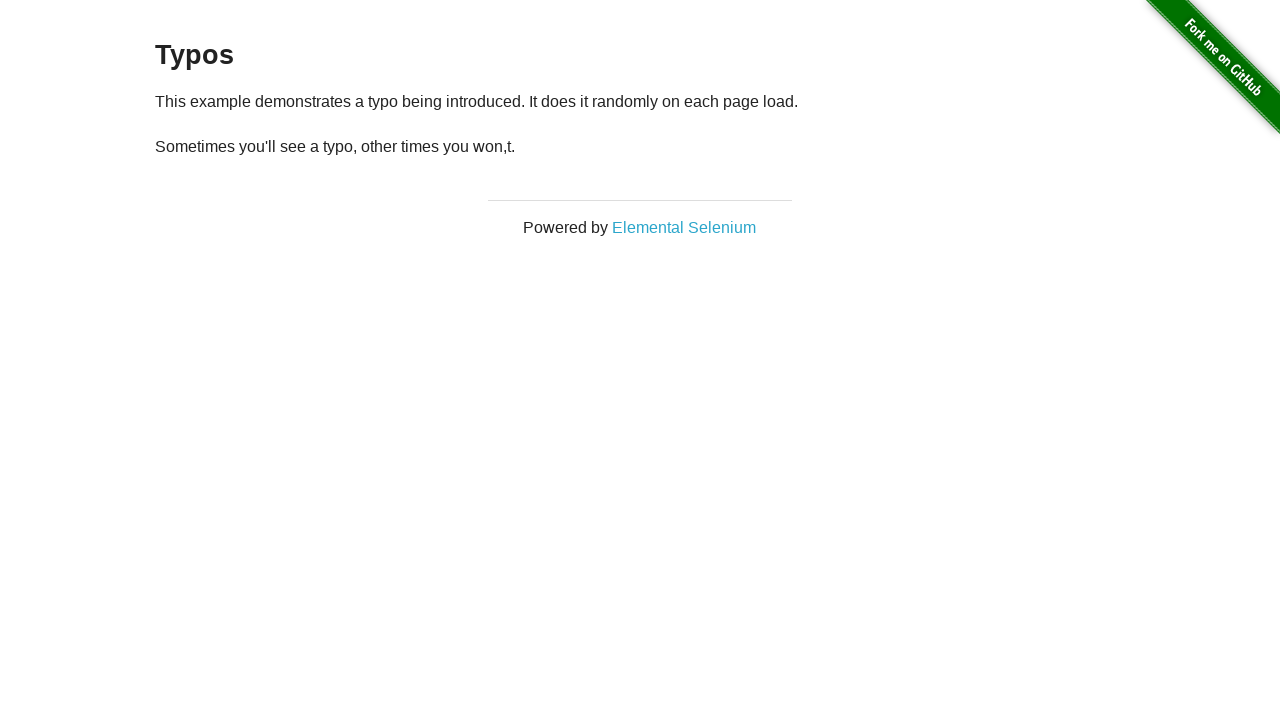

Retrieved initial paragraph text: '
  Sometimes you'll see a typo, other times you won,t.
'
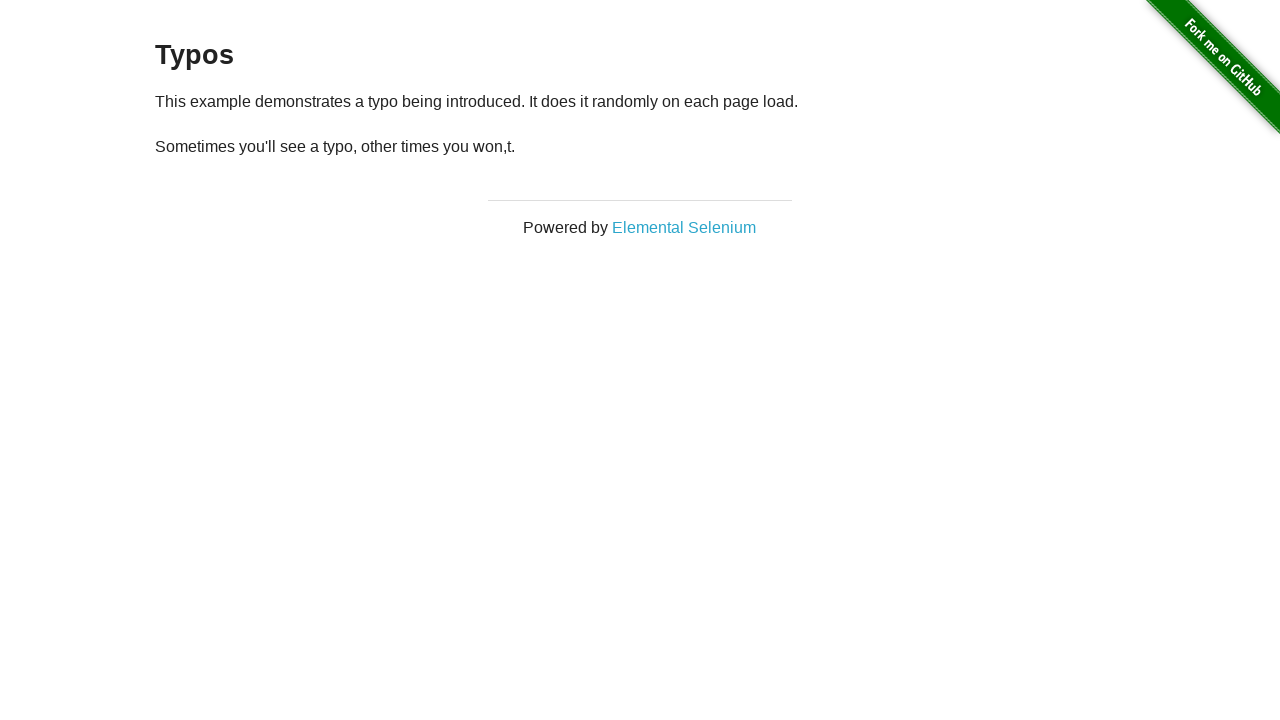

Reloaded page (attempt 2)
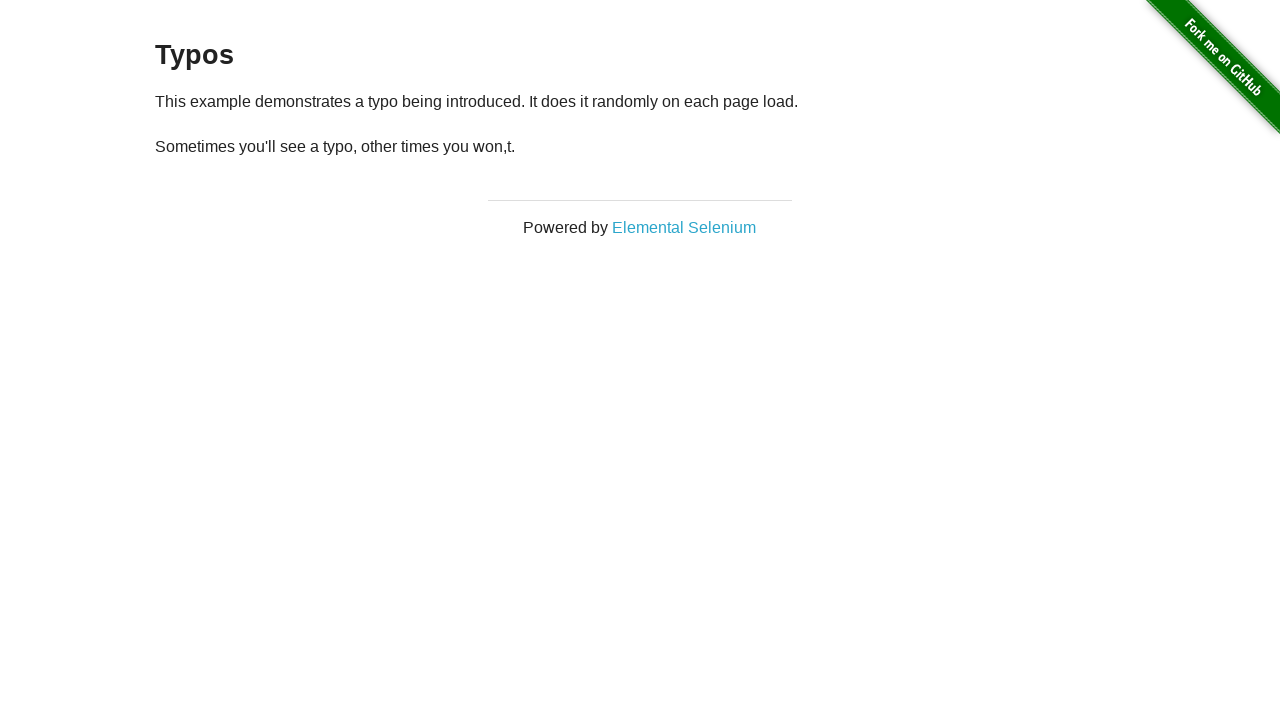

Retrieved paragraph text after reload: '
  Sometimes you'll see a typo, other times you won,t.
'
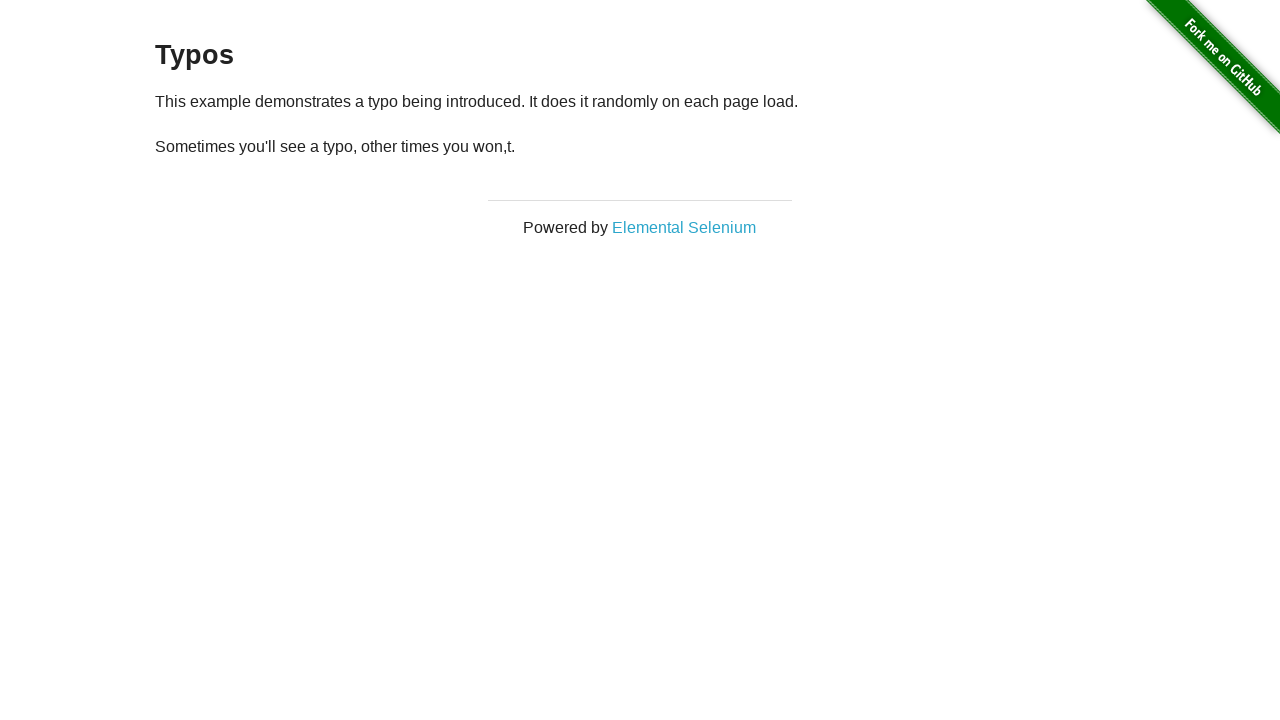

Reloaded page (attempt 3)
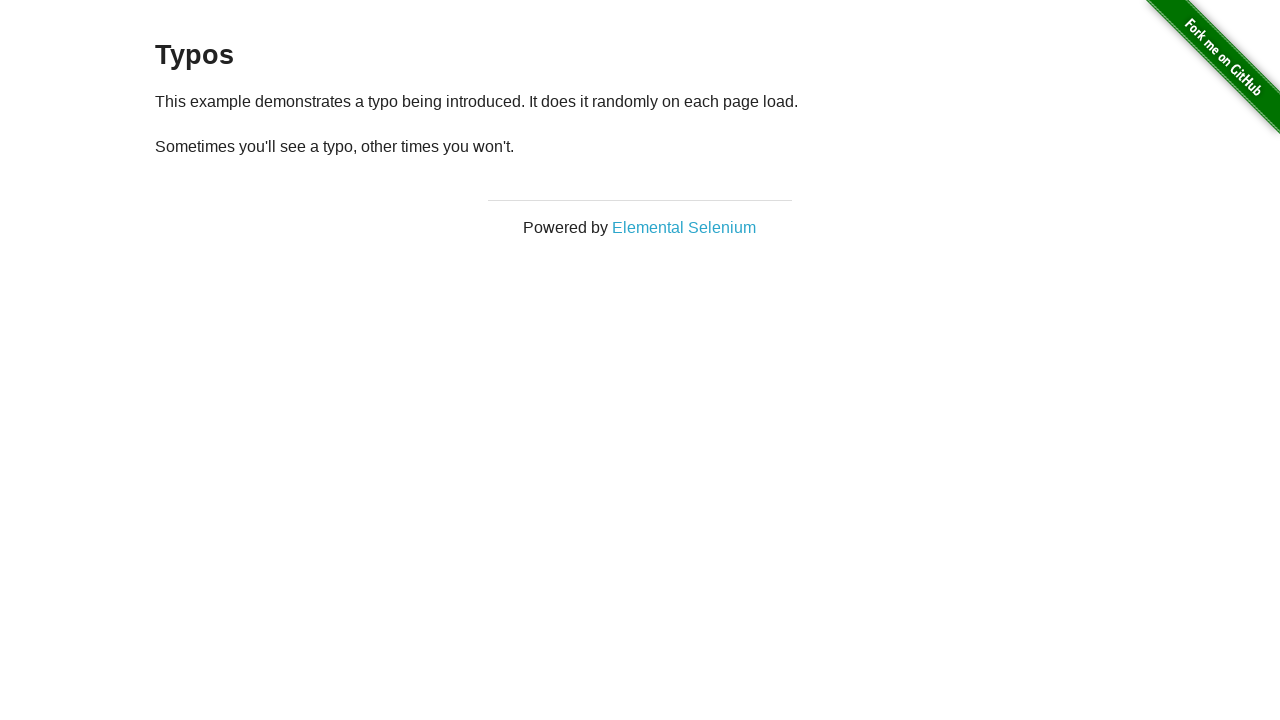

Retrieved paragraph text after reload: '
  Sometimes you'll see a typo, other times you won't.
'
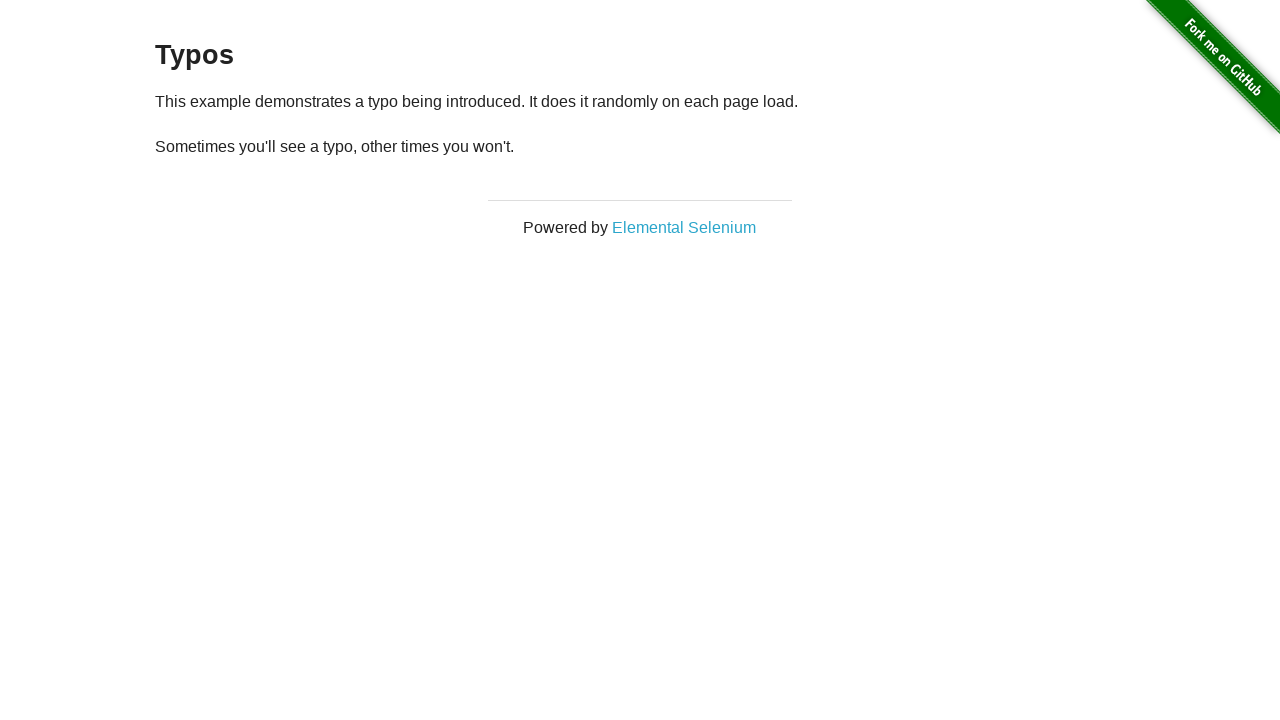

Reloaded page (attempt 4)
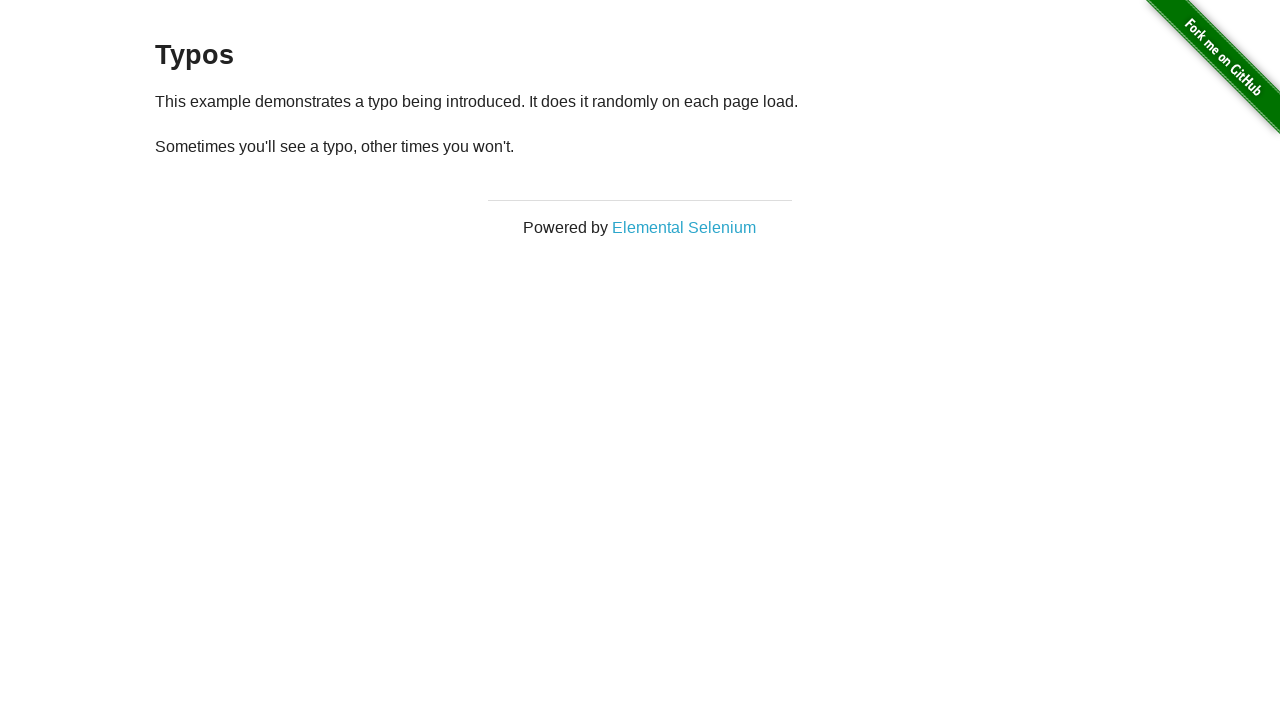

Retrieved paragraph text after reload: '
  Sometimes you'll see a typo, other times you won't.
'
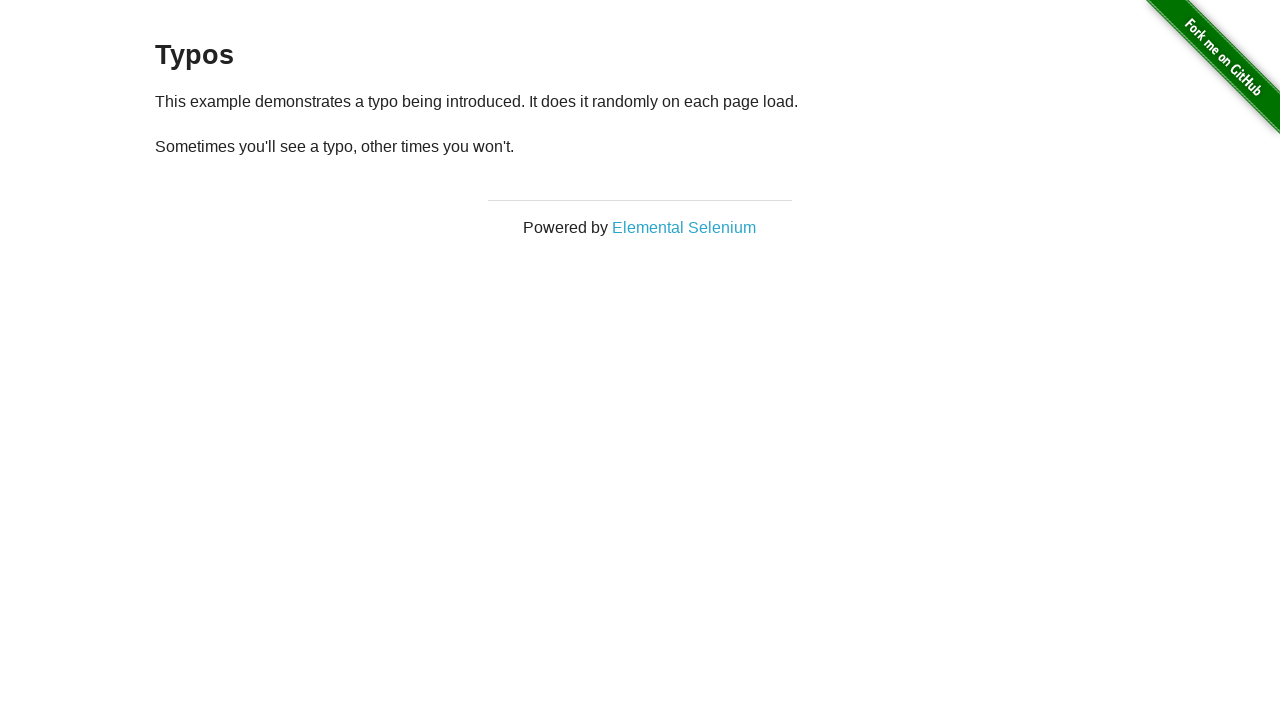

Reloaded page (attempt 5)
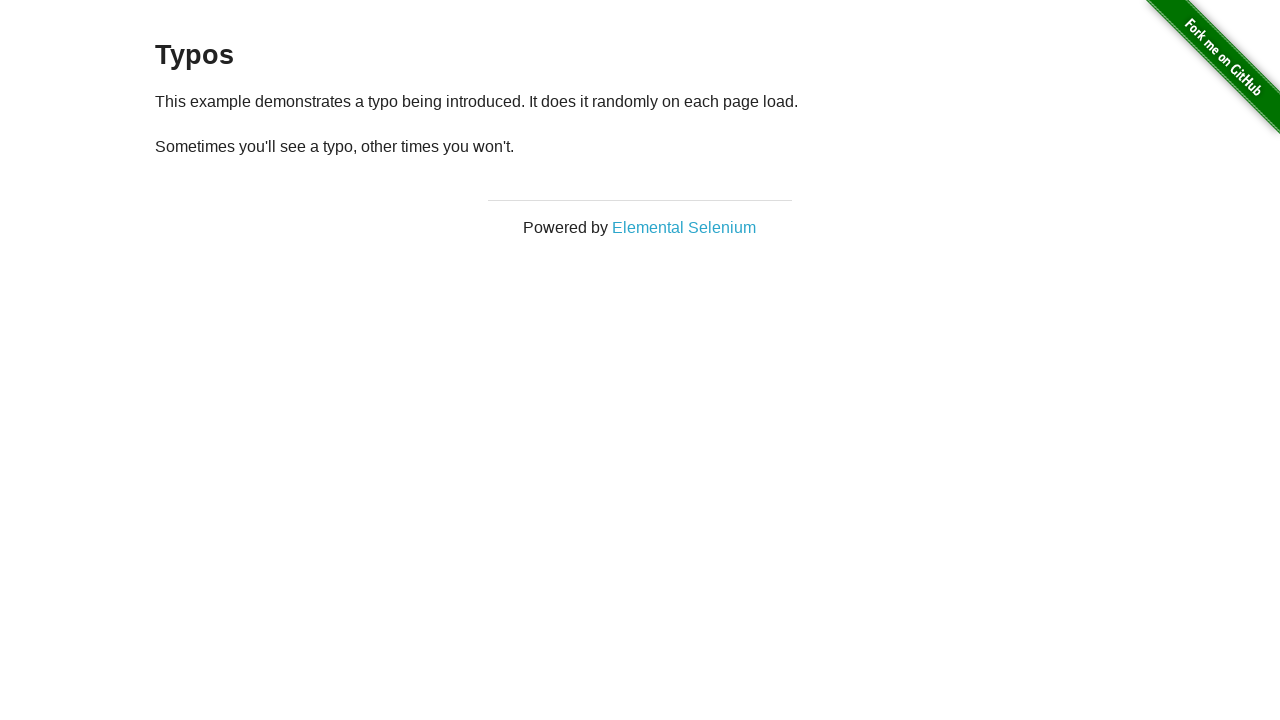

Retrieved paragraph text after reload: '
  Sometimes you'll see a typo, other times you won't.
'
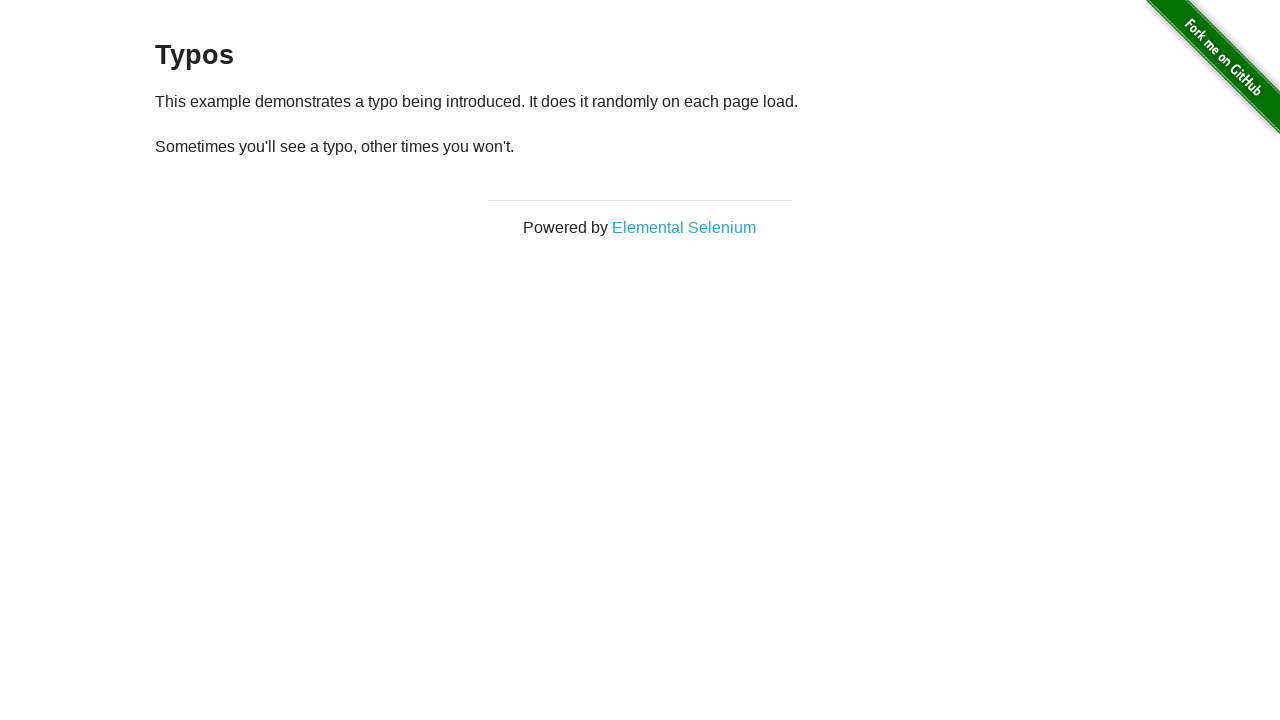

Reloaded page (attempt 6)
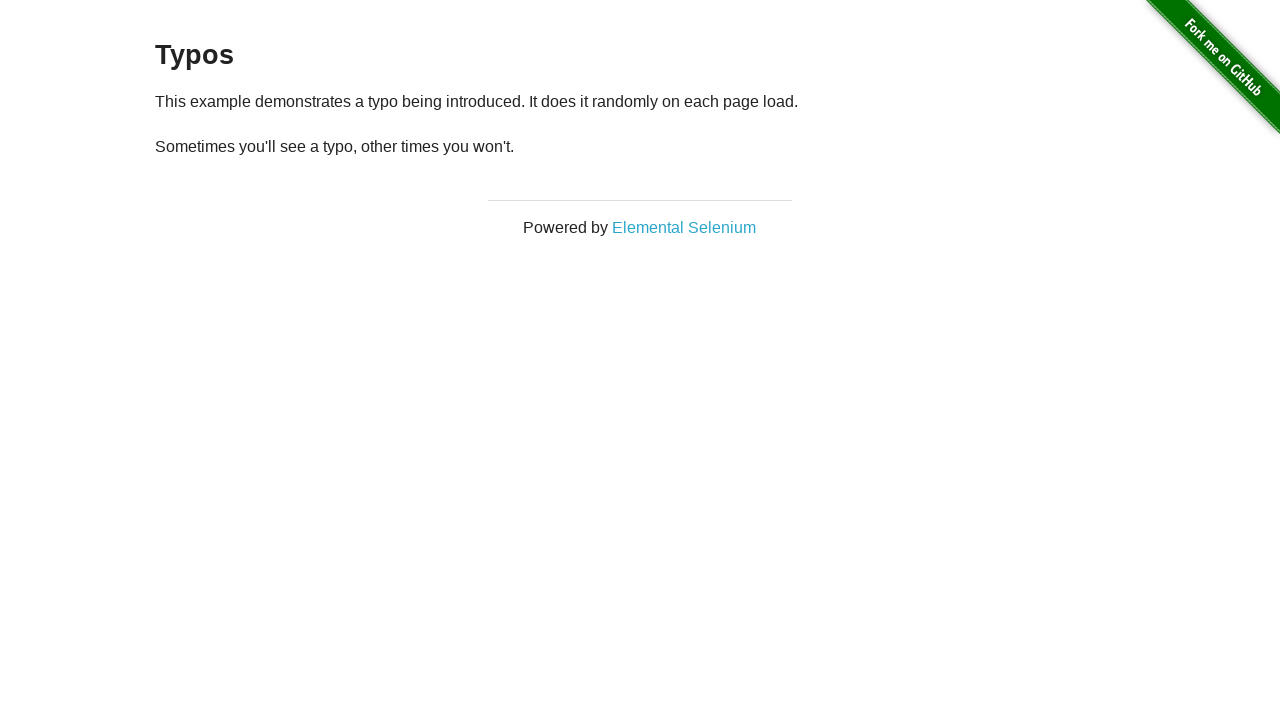

Retrieved paragraph text after reload: '
  Sometimes you'll see a typo, other times you won't.
'
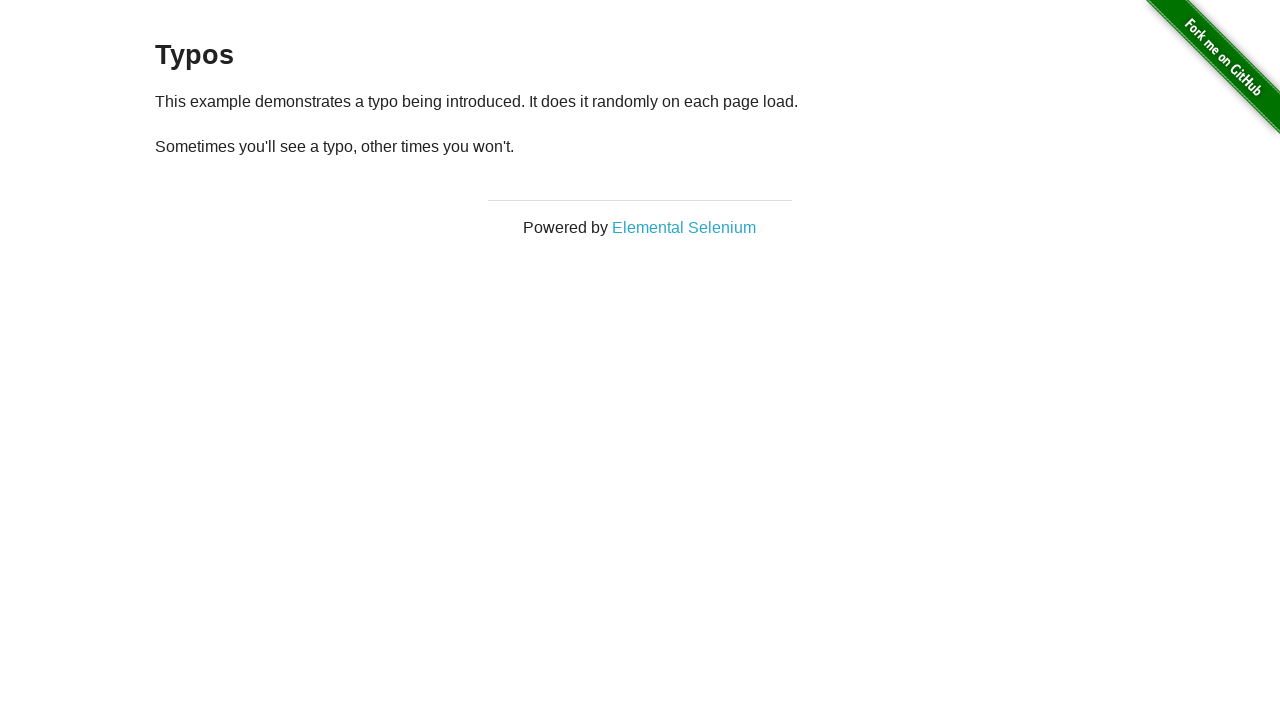

Reloaded page (attempt 7)
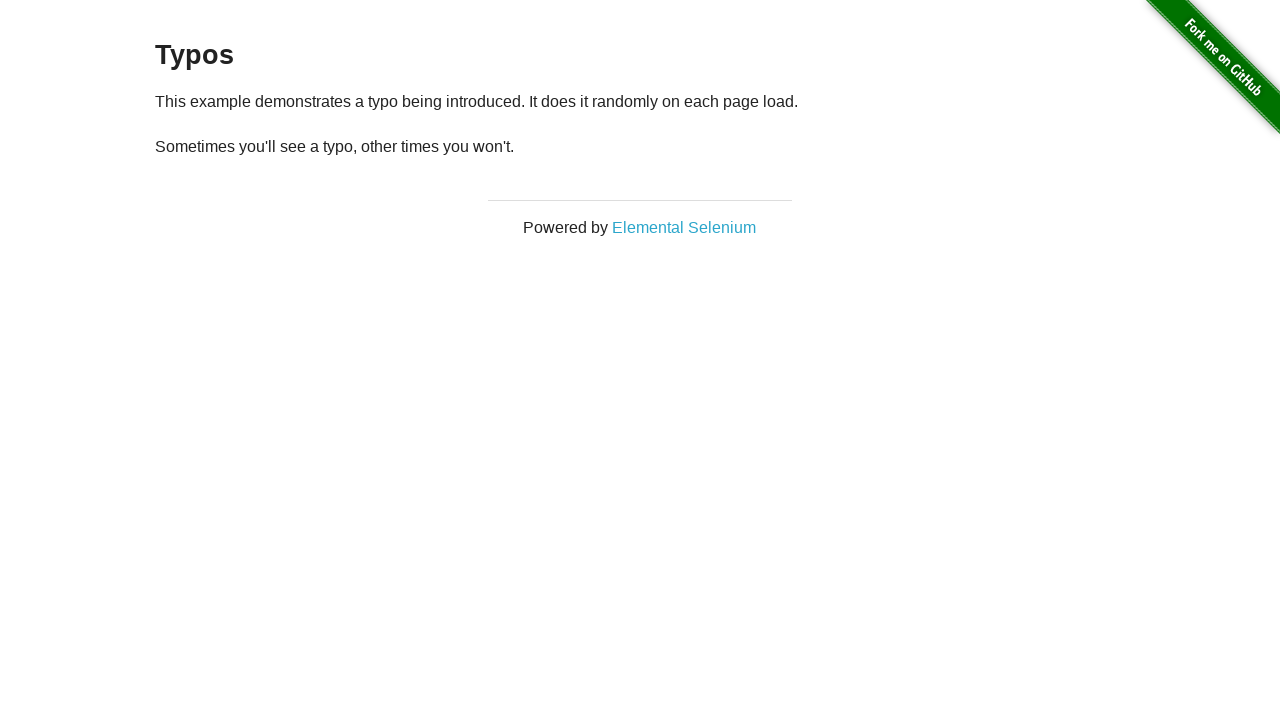

Retrieved paragraph text after reload: '
  Sometimes you'll see a typo, other times you won't.
'
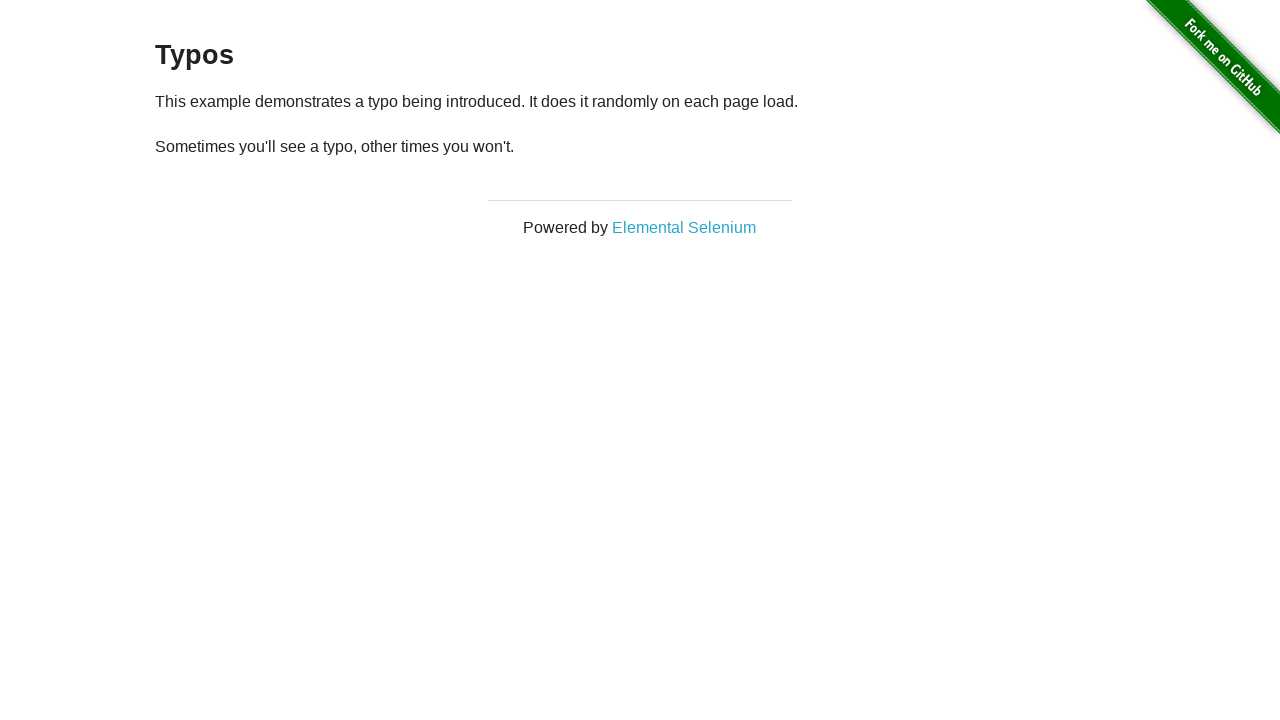

Reloaded page (attempt 8)
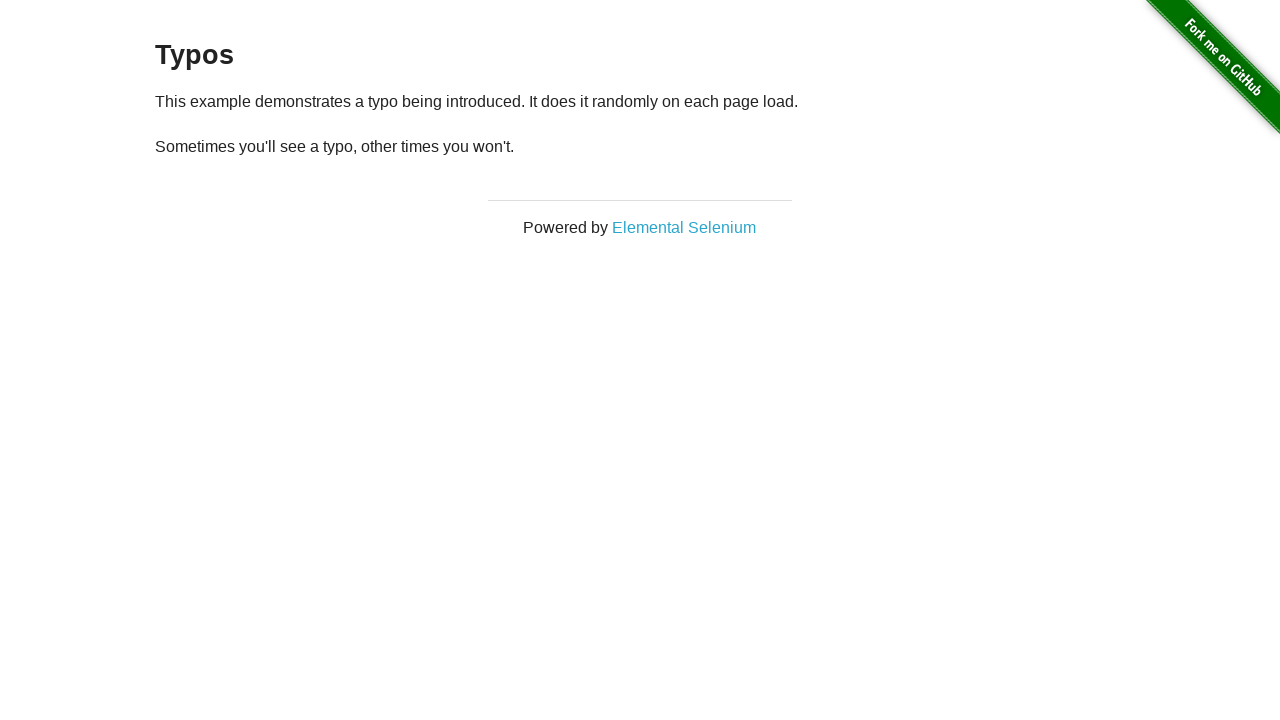

Retrieved paragraph text after reload: '
  Sometimes you'll see a typo, other times you won't.
'
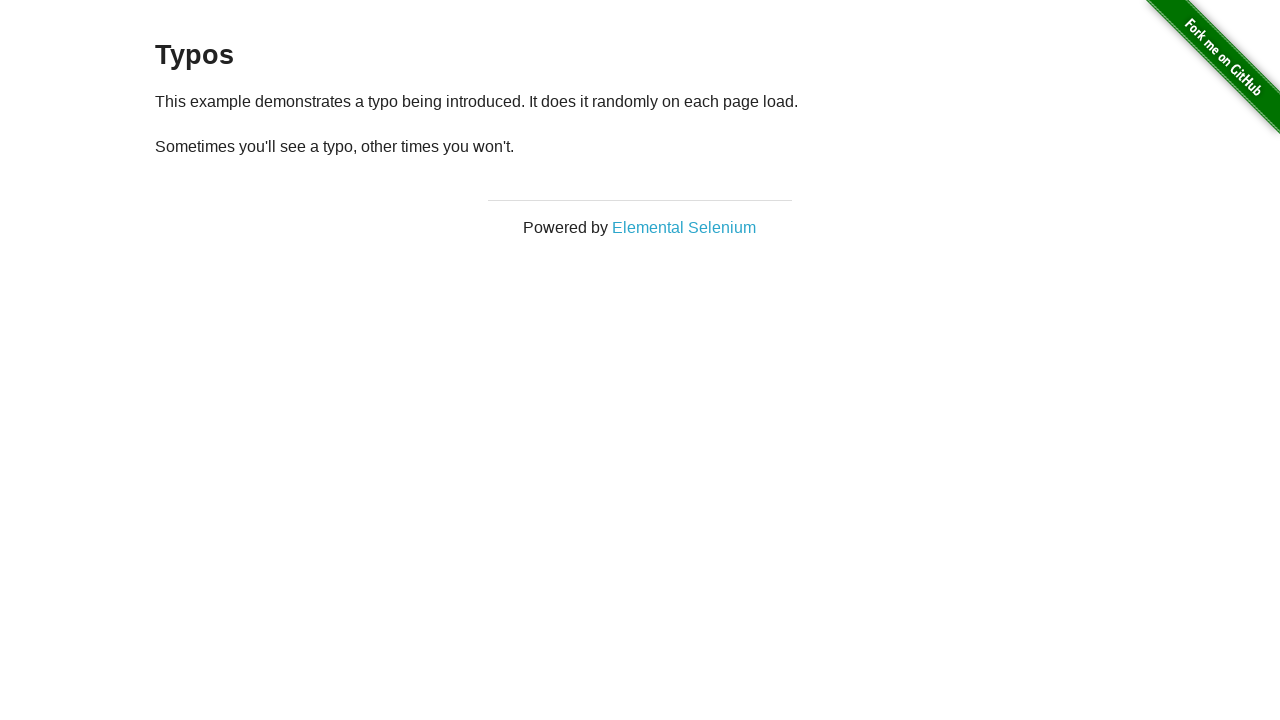

Reloaded page (attempt 9)
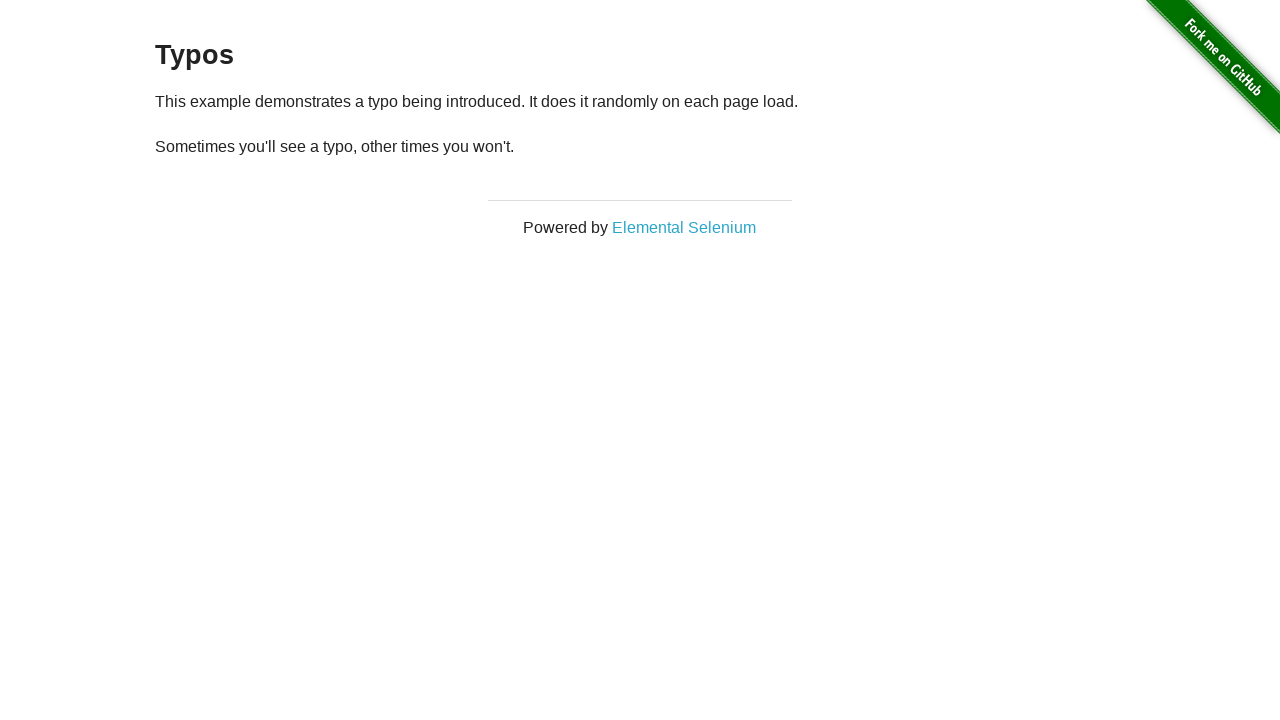

Retrieved paragraph text after reload: '
  Sometimes you'll see a typo, other times you won't.
'
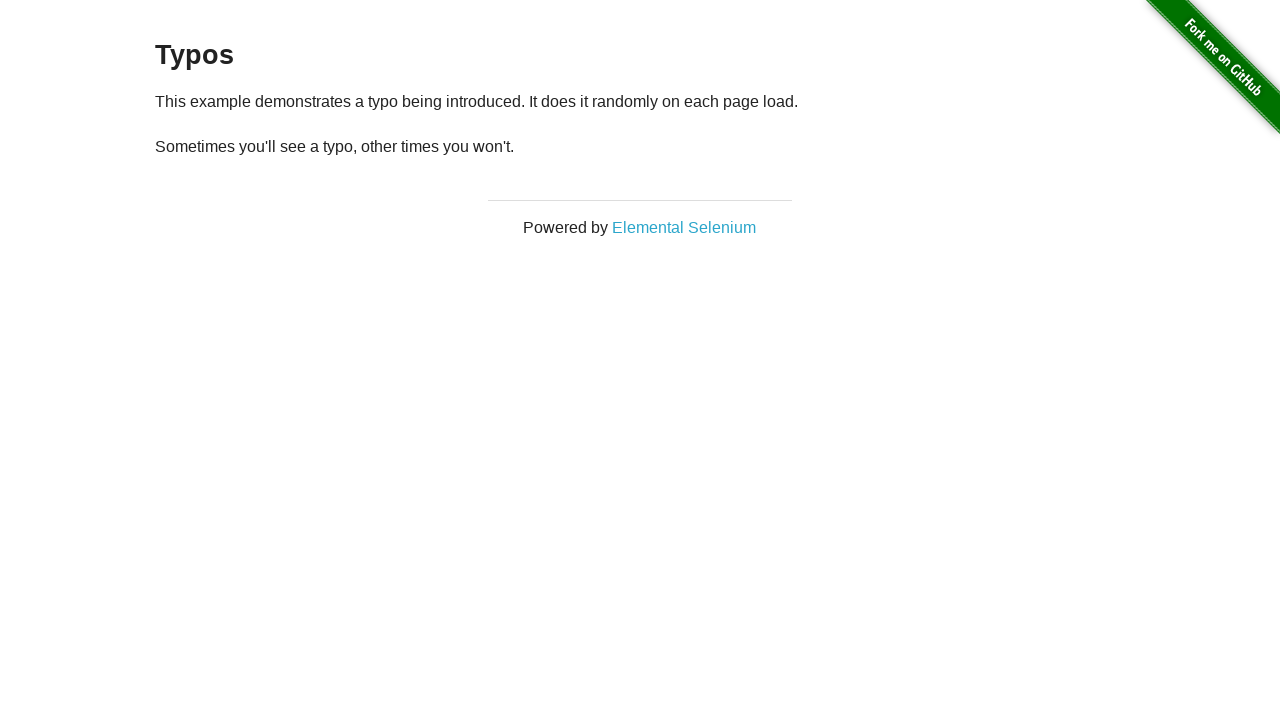

Reloaded page (attempt 10)
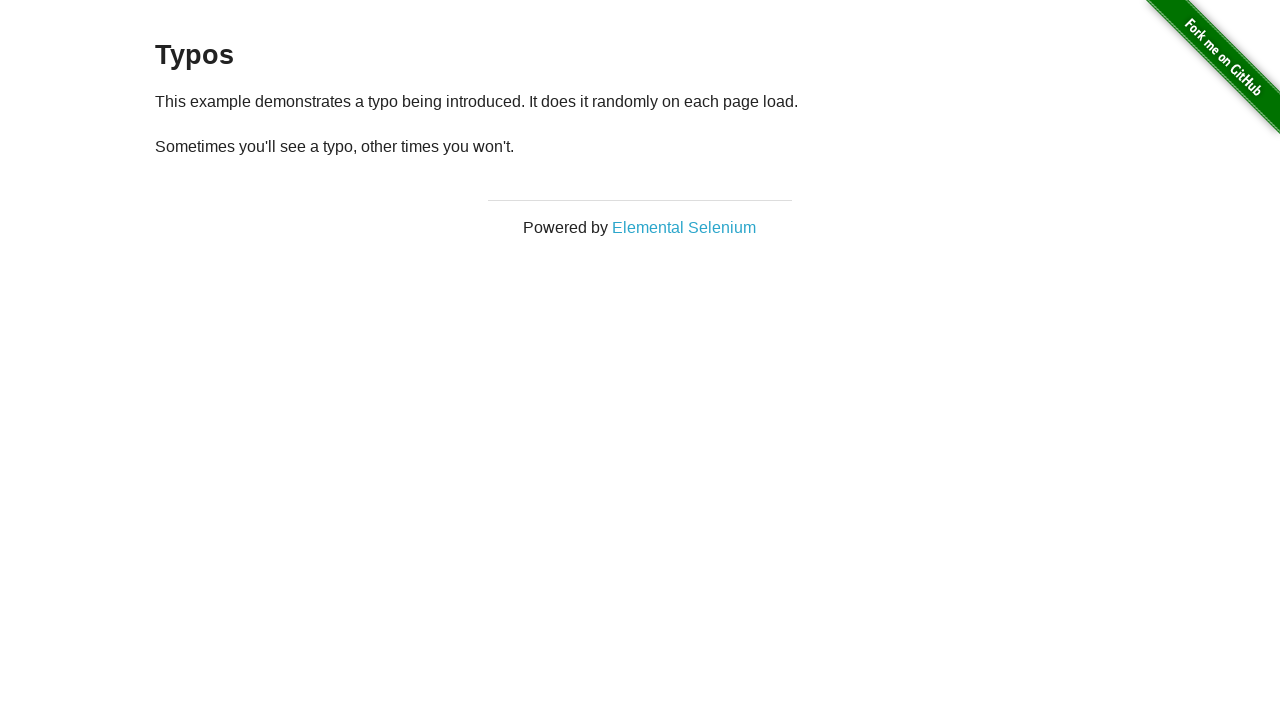

Retrieved paragraph text after reload: '
  Sometimes you'll see a typo, other times you won't.
'
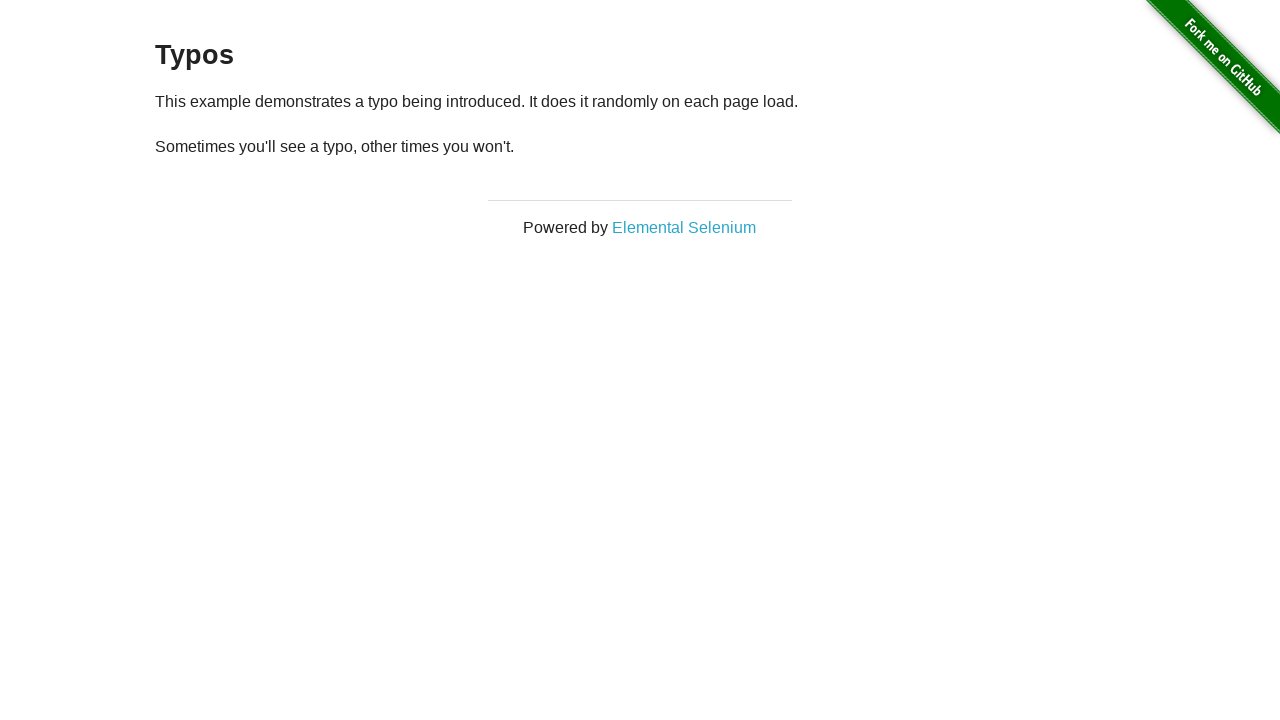

Reloaded page (attempt 11)
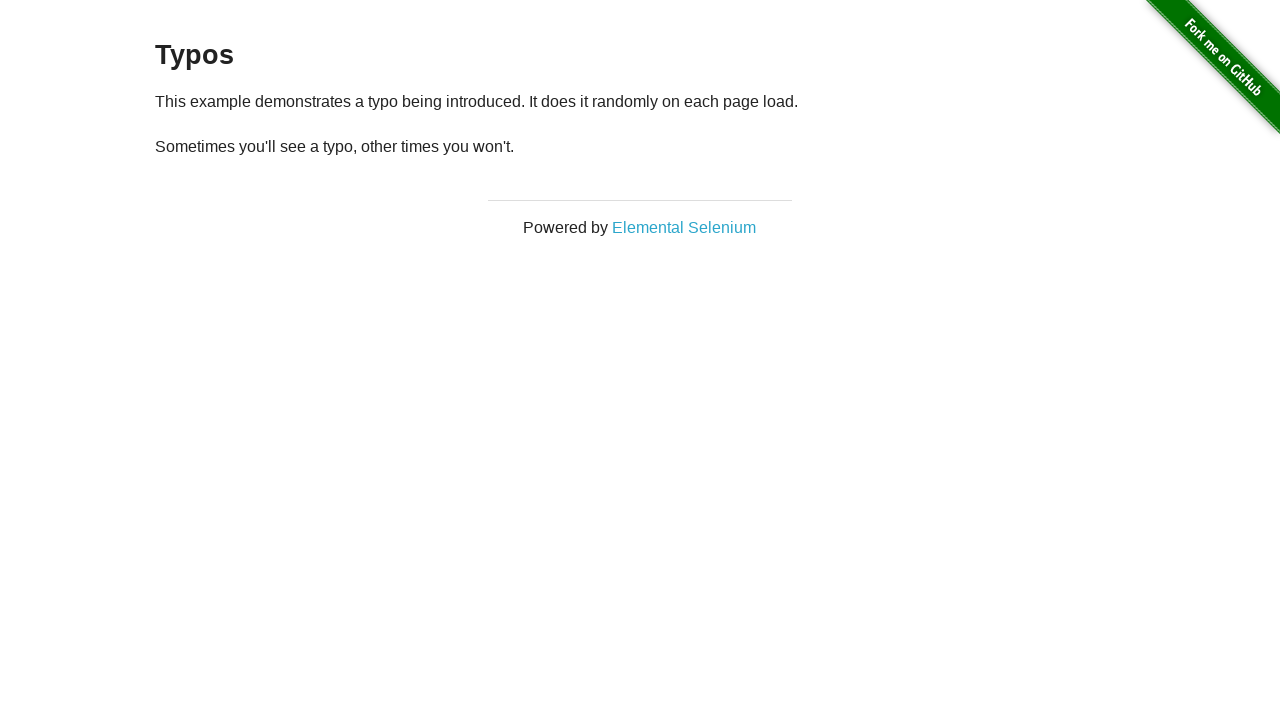

Retrieved paragraph text after reload: '
  Sometimes you'll see a typo, other times you won't.
'
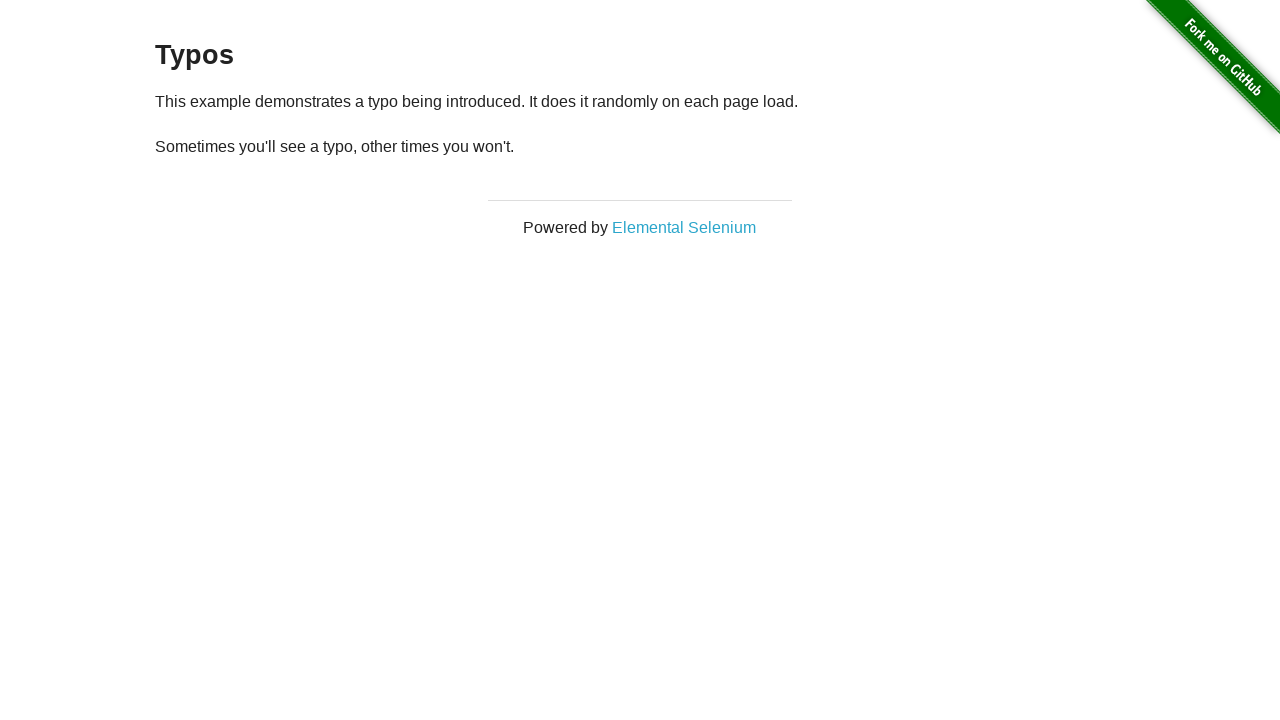

Reloaded page (attempt 12)
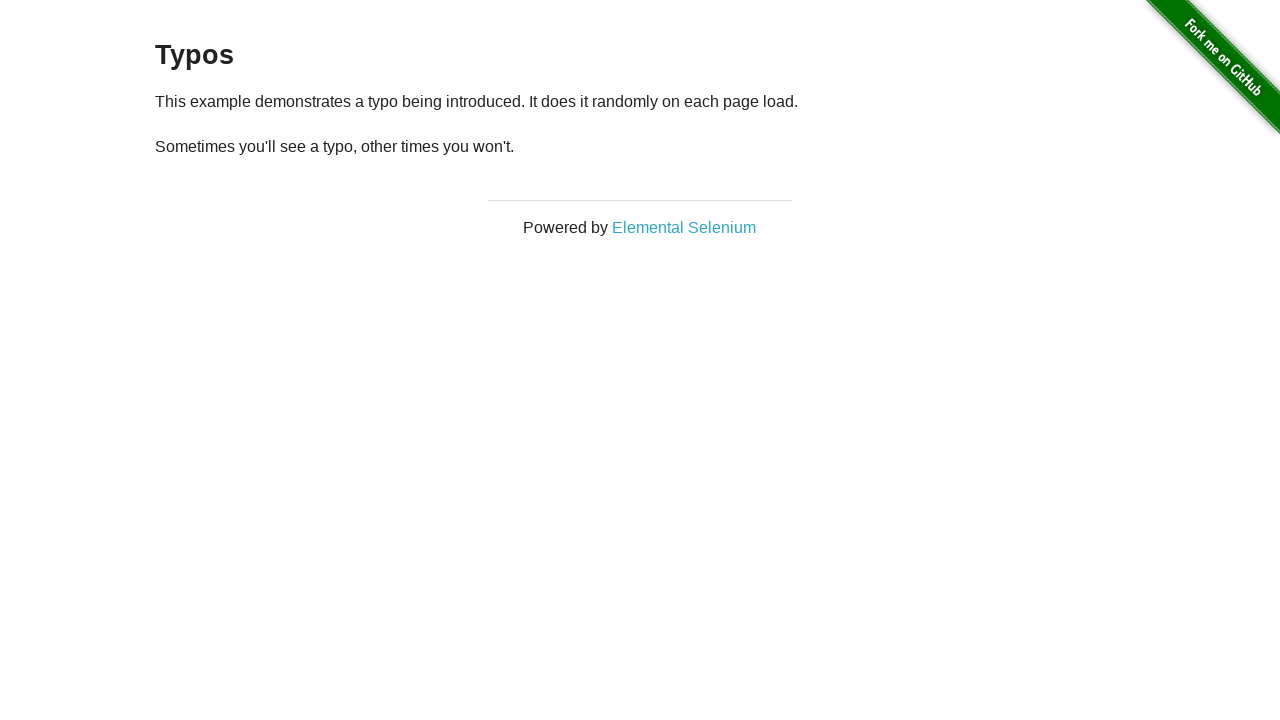

Retrieved paragraph text after reload: '
  Sometimes you'll see a typo, other times you won't.
'
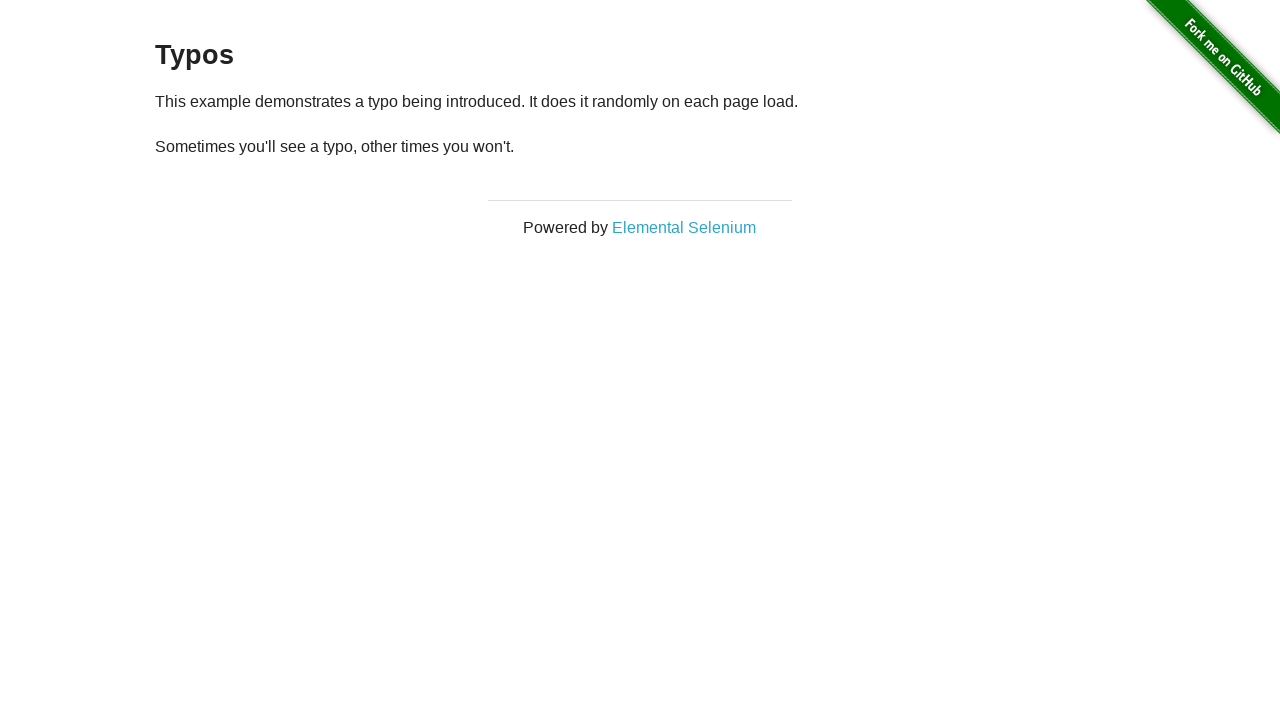

Reloaded page (attempt 13)
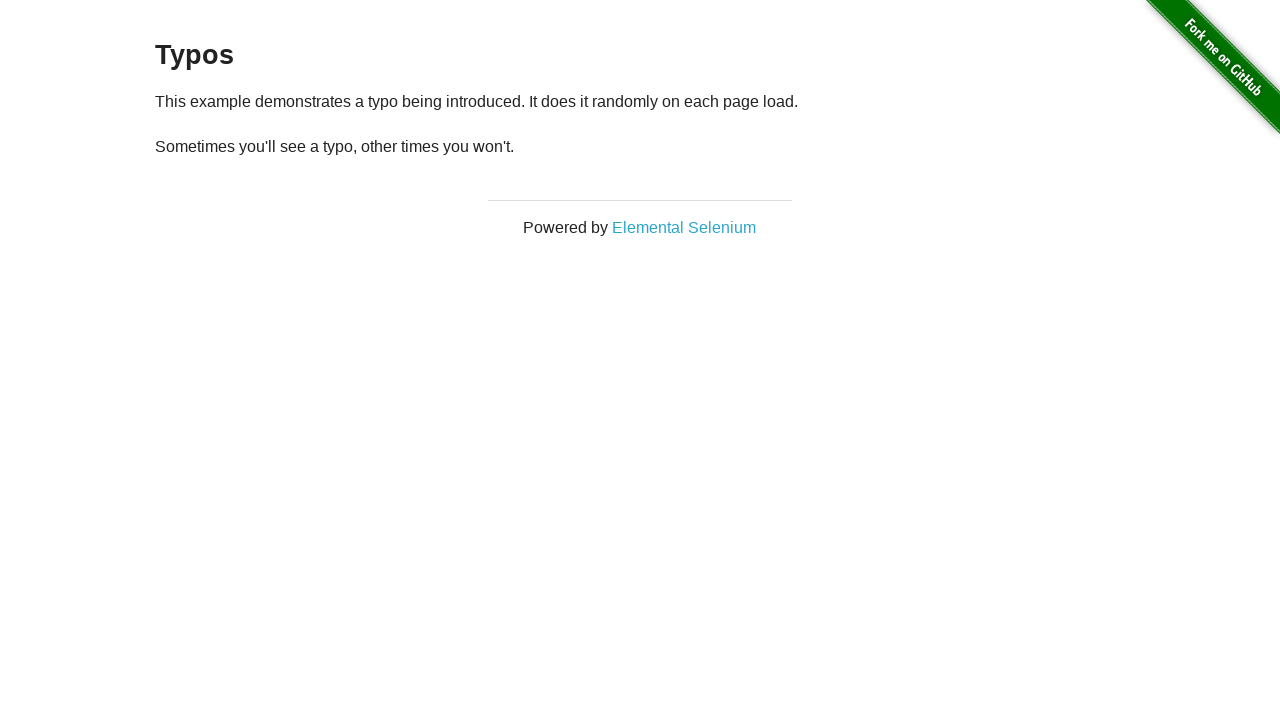

Retrieved paragraph text after reload: '
  Sometimes you'll see a typo, other times you won't.
'
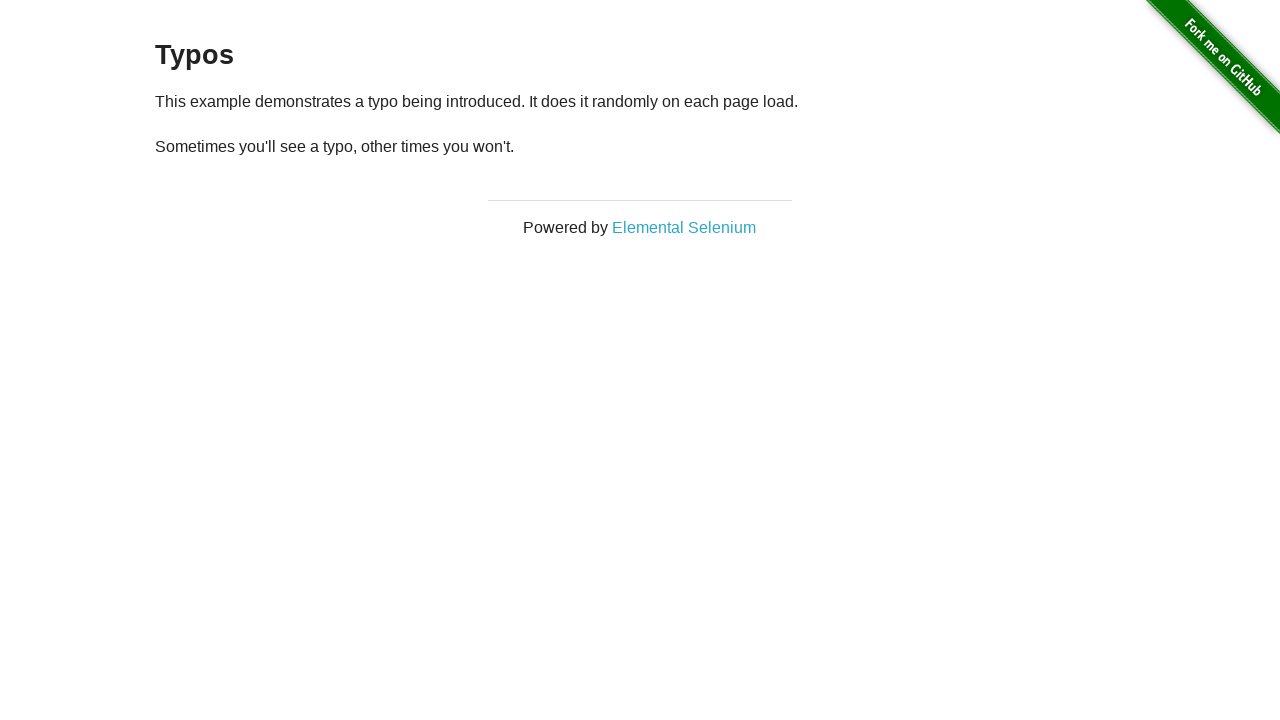

Reloaded page (attempt 14)
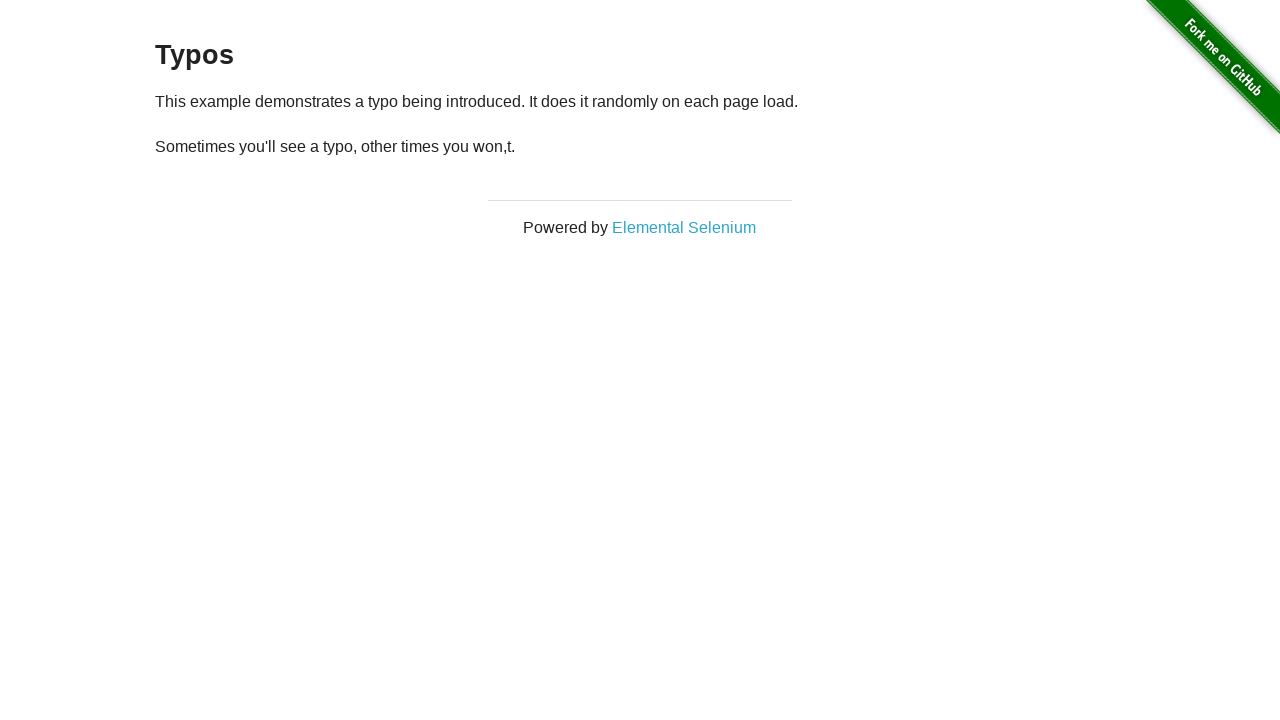

Retrieved paragraph text after reload: '
  Sometimes you'll see a typo, other times you won,t.
'
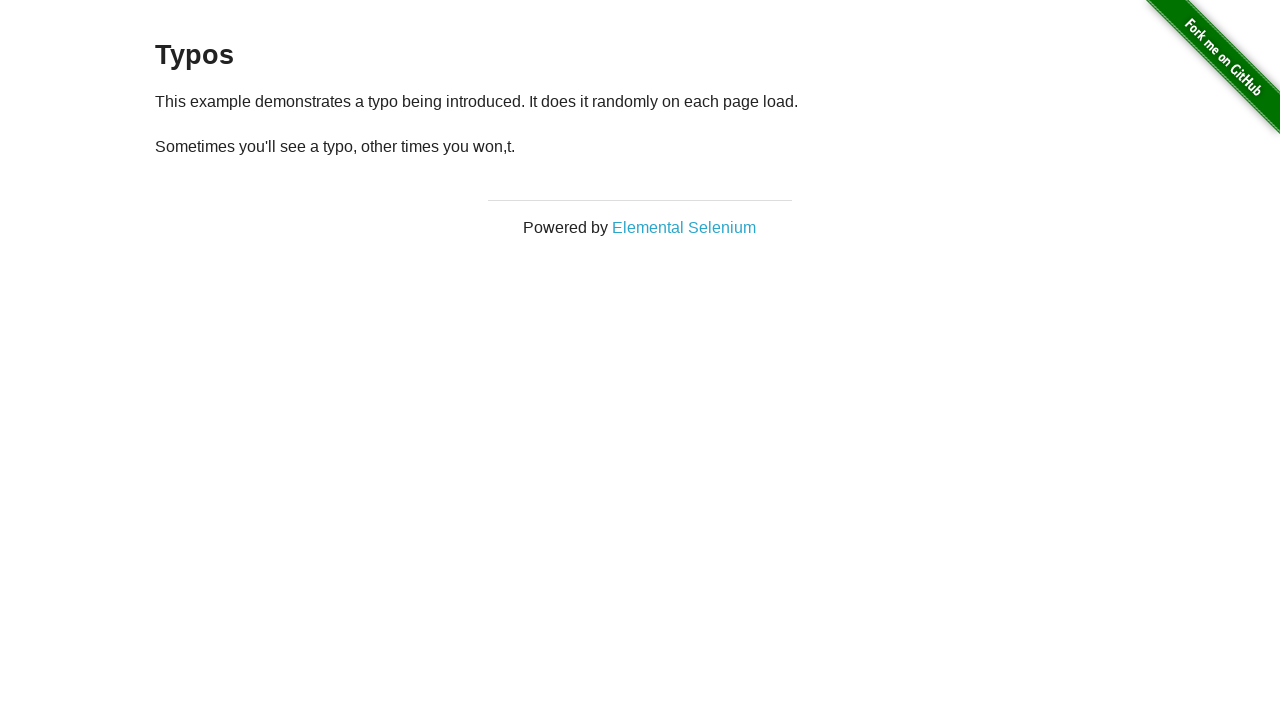

Reloaded page (attempt 15)
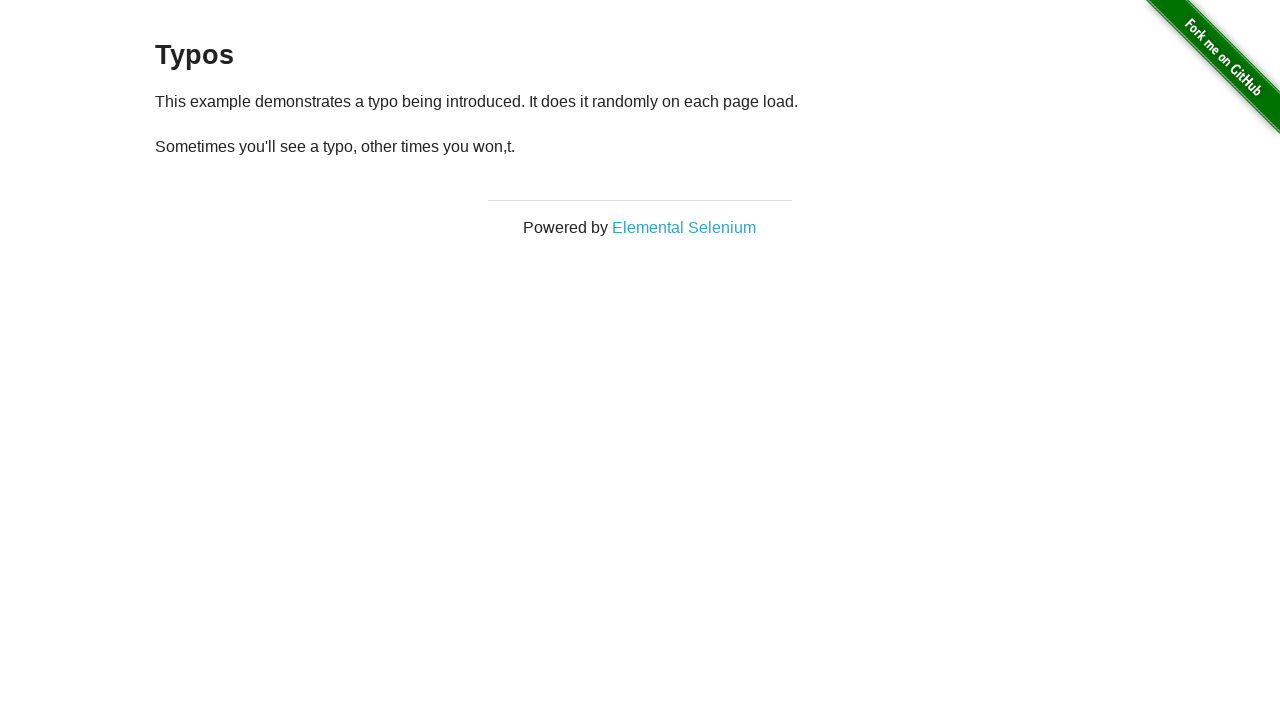

Retrieved paragraph text after reload: '
  Sometimes you'll see a typo, other times you won,t.
'
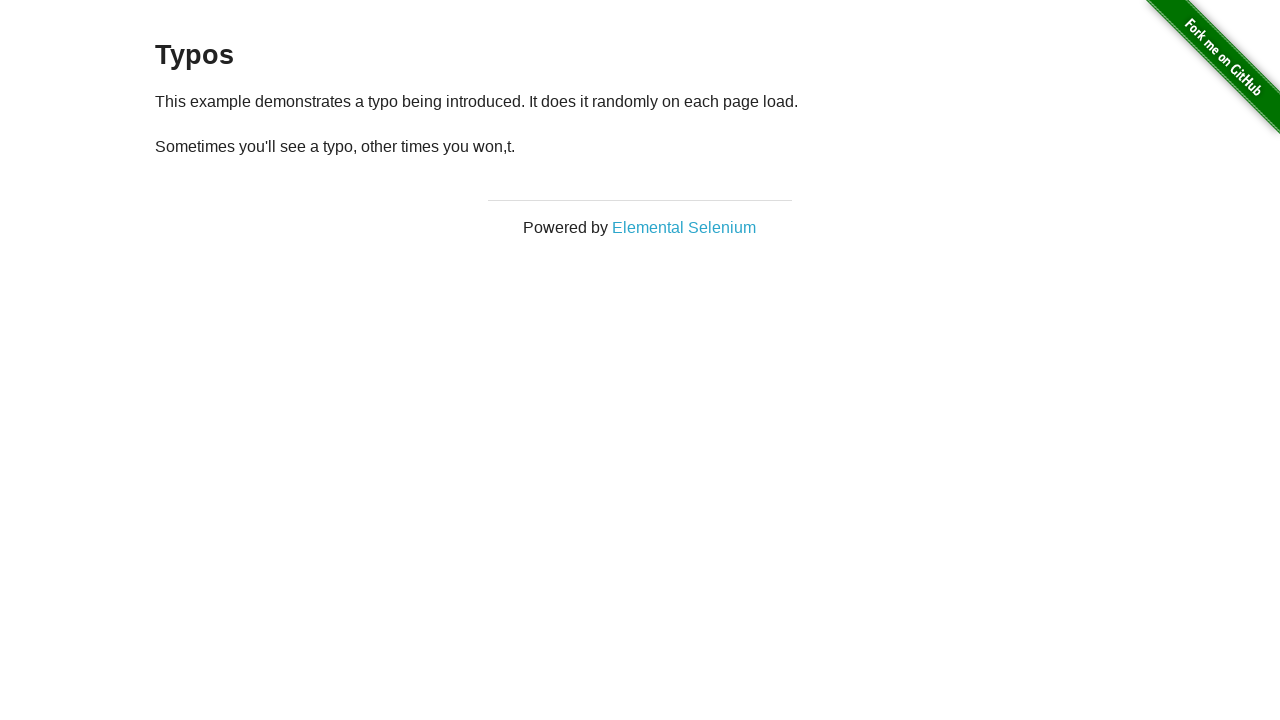

Reloaded page (attempt 16)
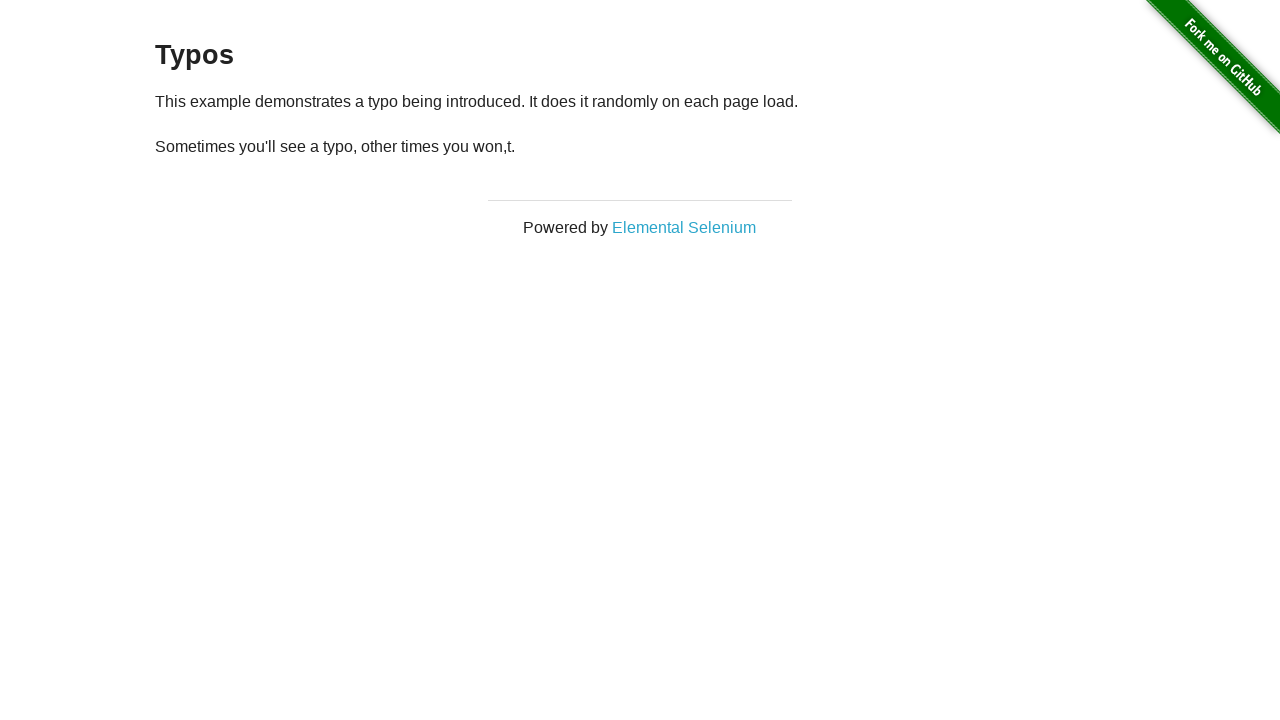

Retrieved paragraph text after reload: '
  Sometimes you'll see a typo, other times you won,t.
'
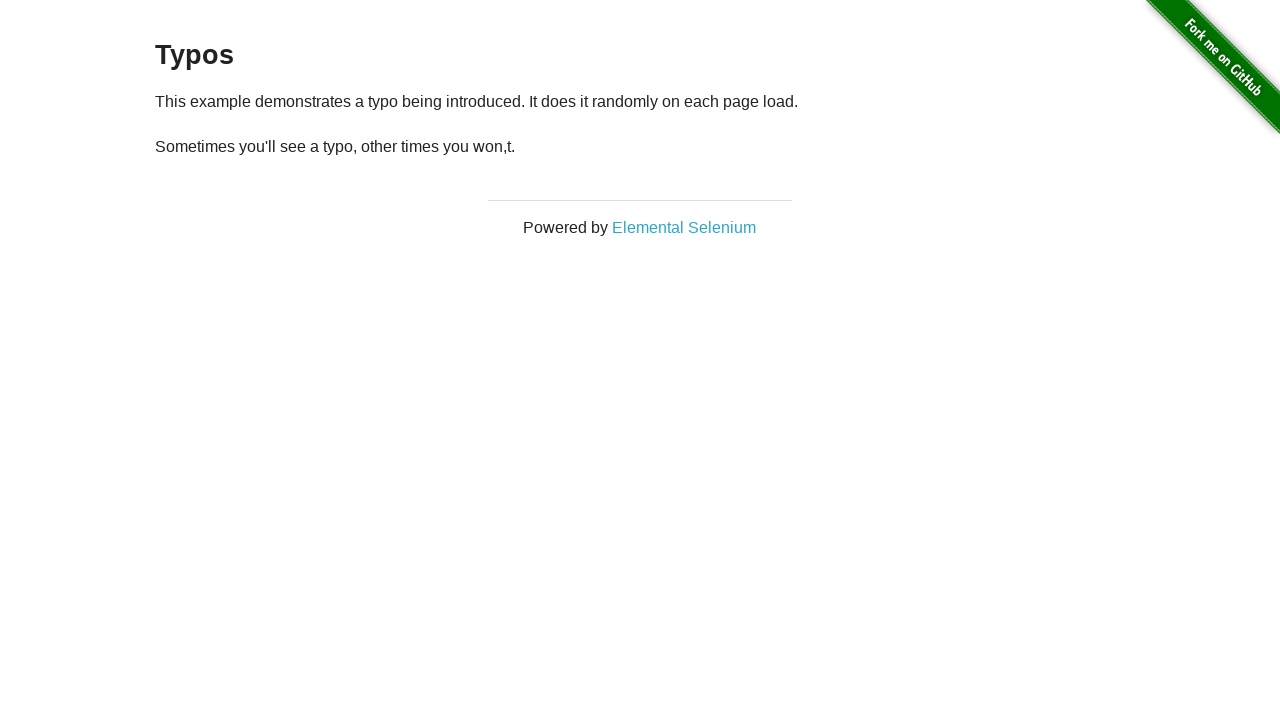

Reloaded page (attempt 17)
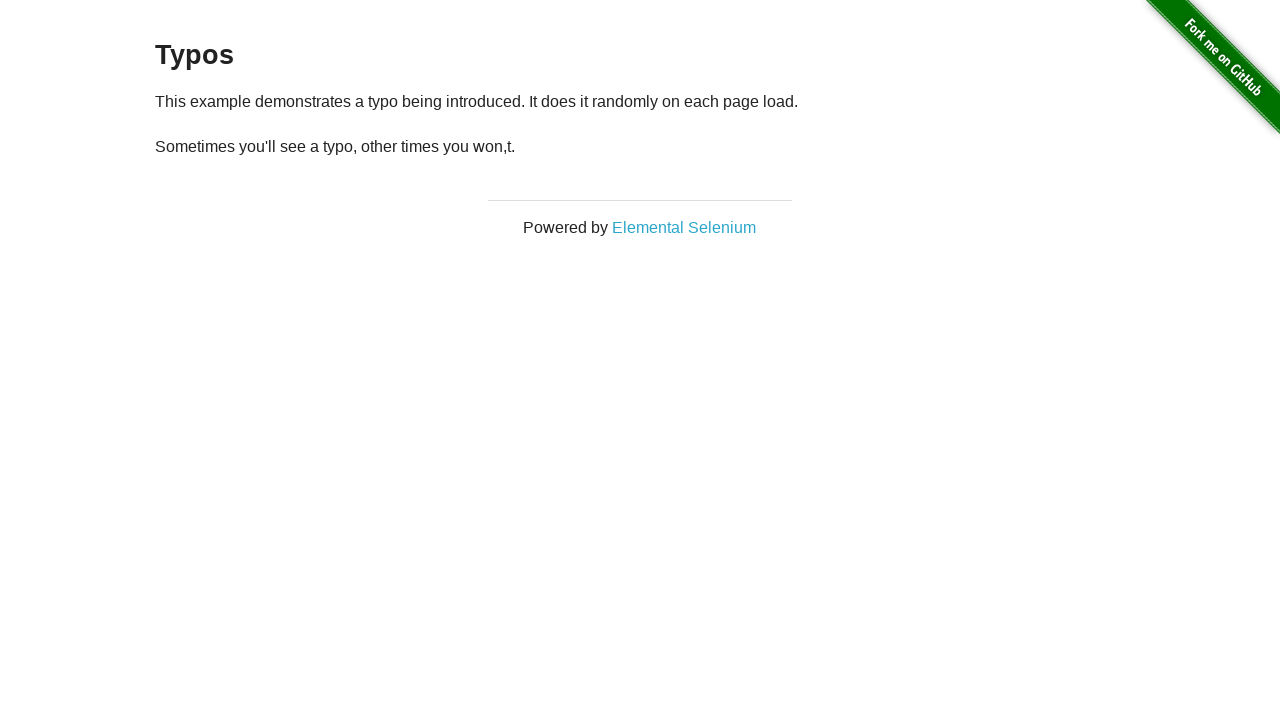

Retrieved paragraph text after reload: '
  Sometimes you'll see a typo, other times you won,t.
'
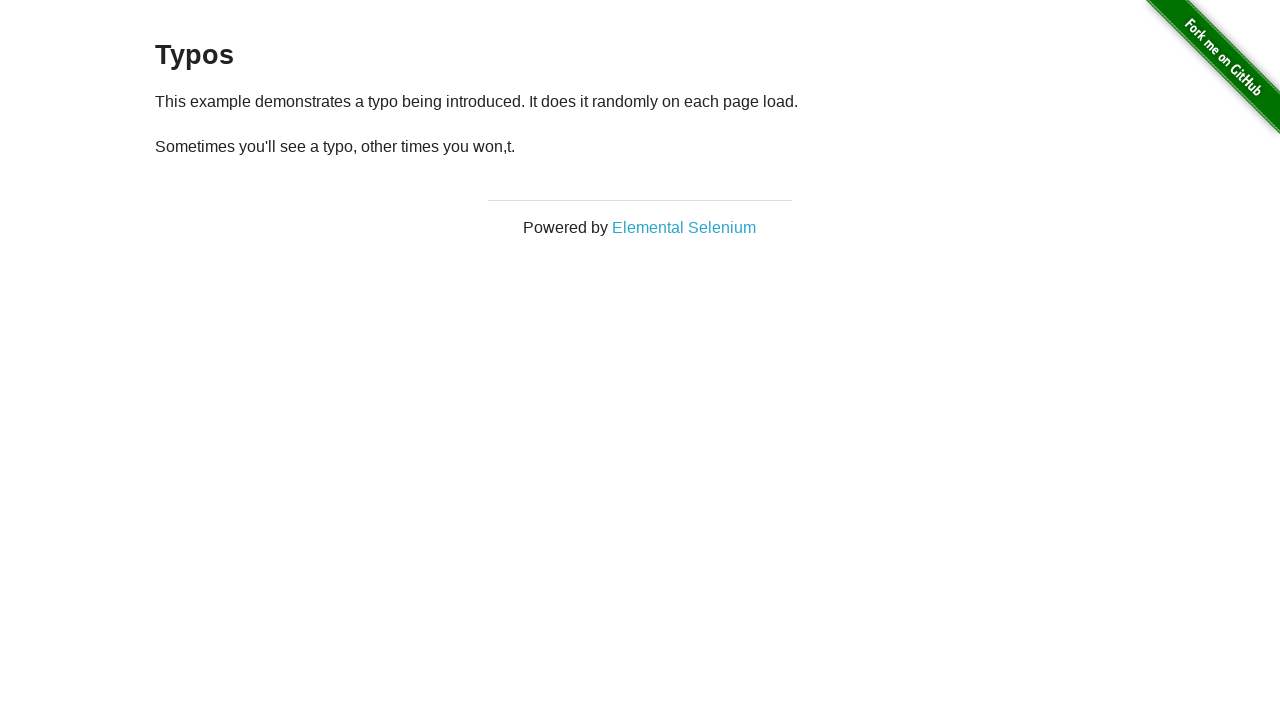

Reloaded page (attempt 18)
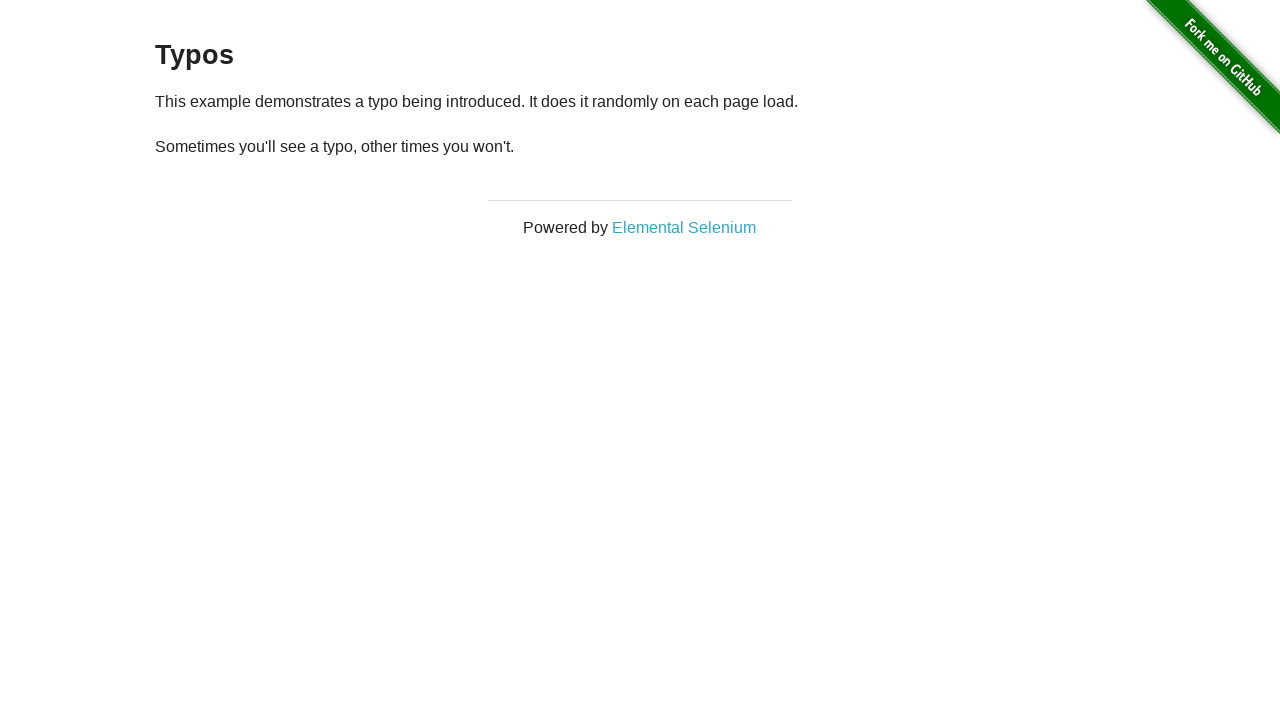

Retrieved paragraph text after reload: '
  Sometimes you'll see a typo, other times you won't.
'
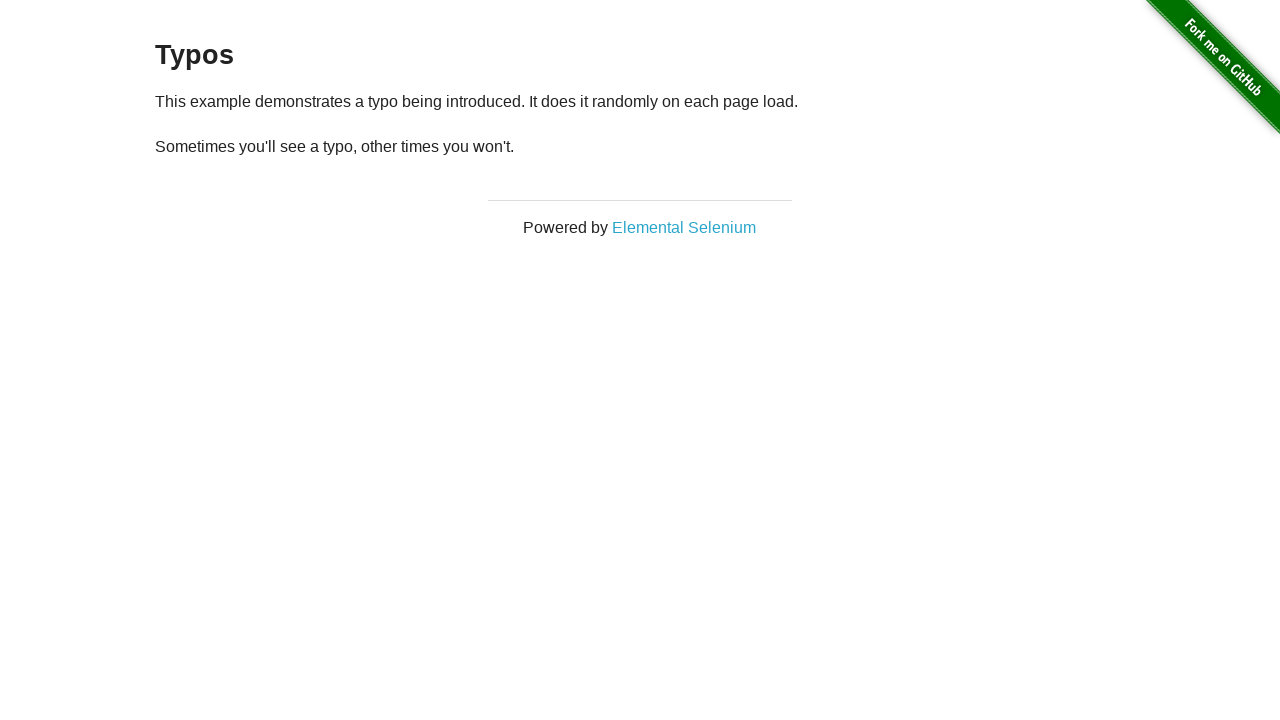

Reloaded page (attempt 19)
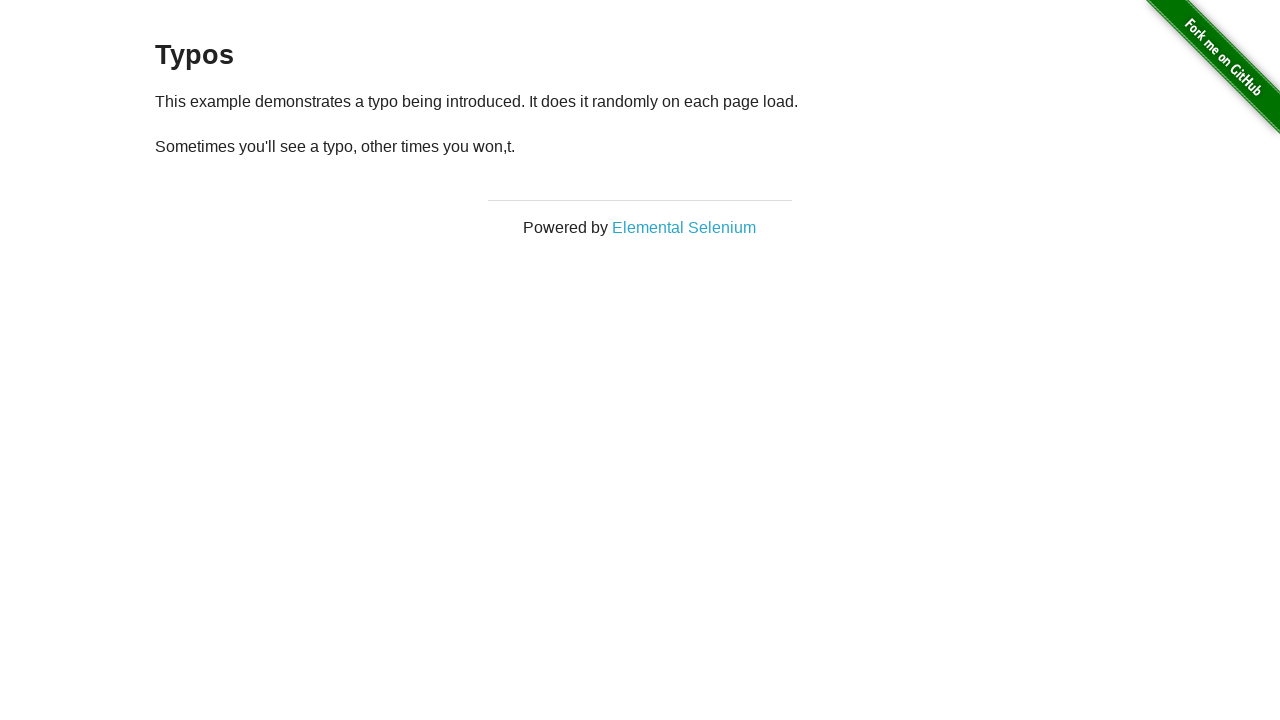

Retrieved paragraph text after reload: '
  Sometimes you'll see a typo, other times you won,t.
'
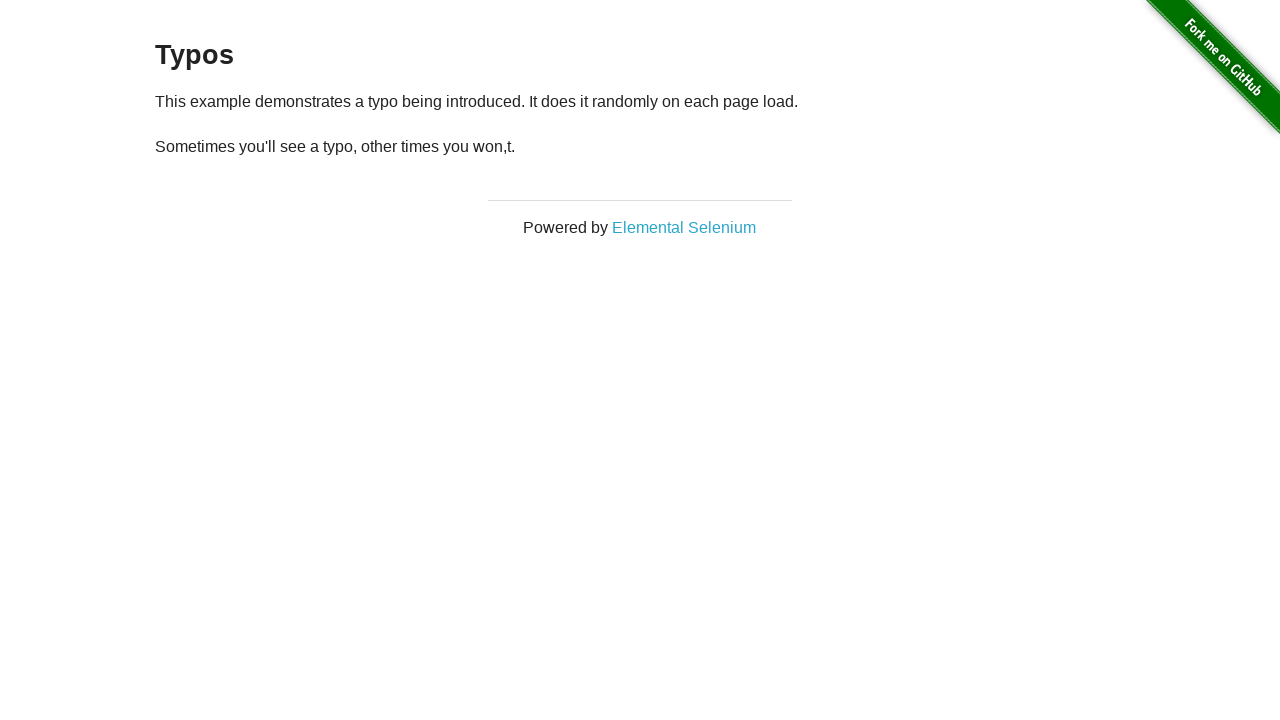

Reloaded page (attempt 20)
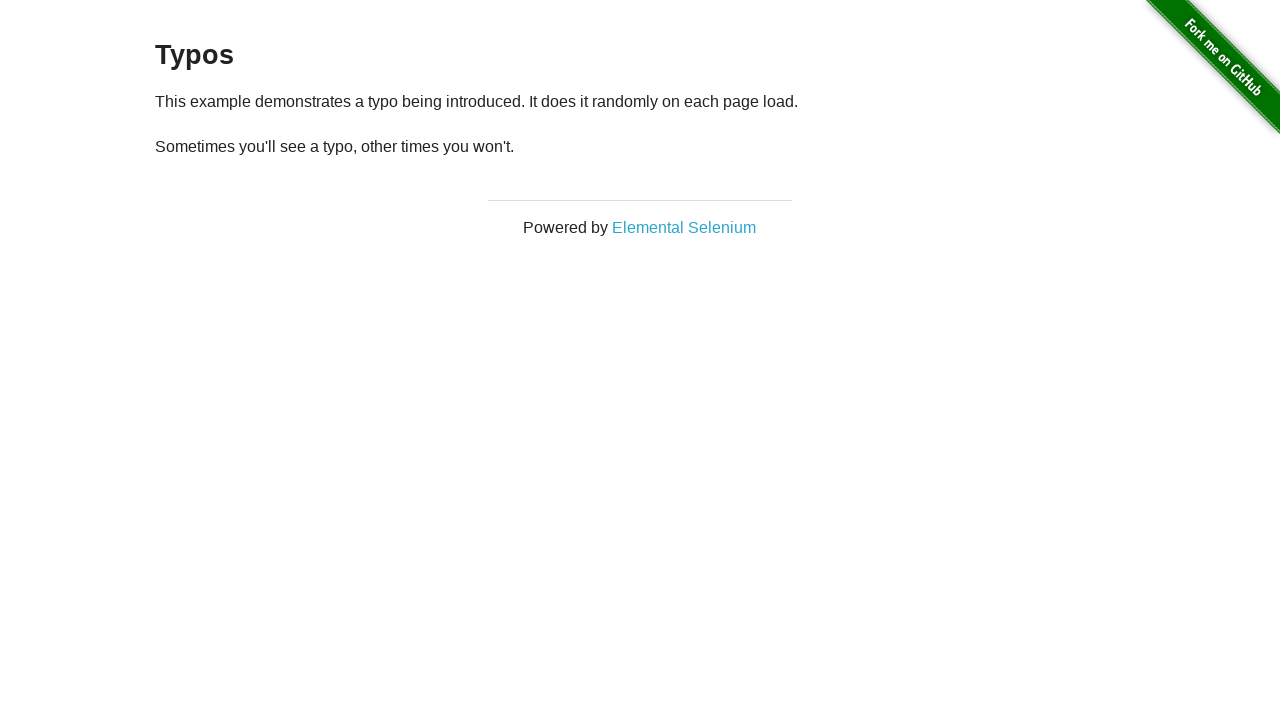

Retrieved paragraph text after reload: '
  Sometimes you'll see a typo, other times you won't.
'
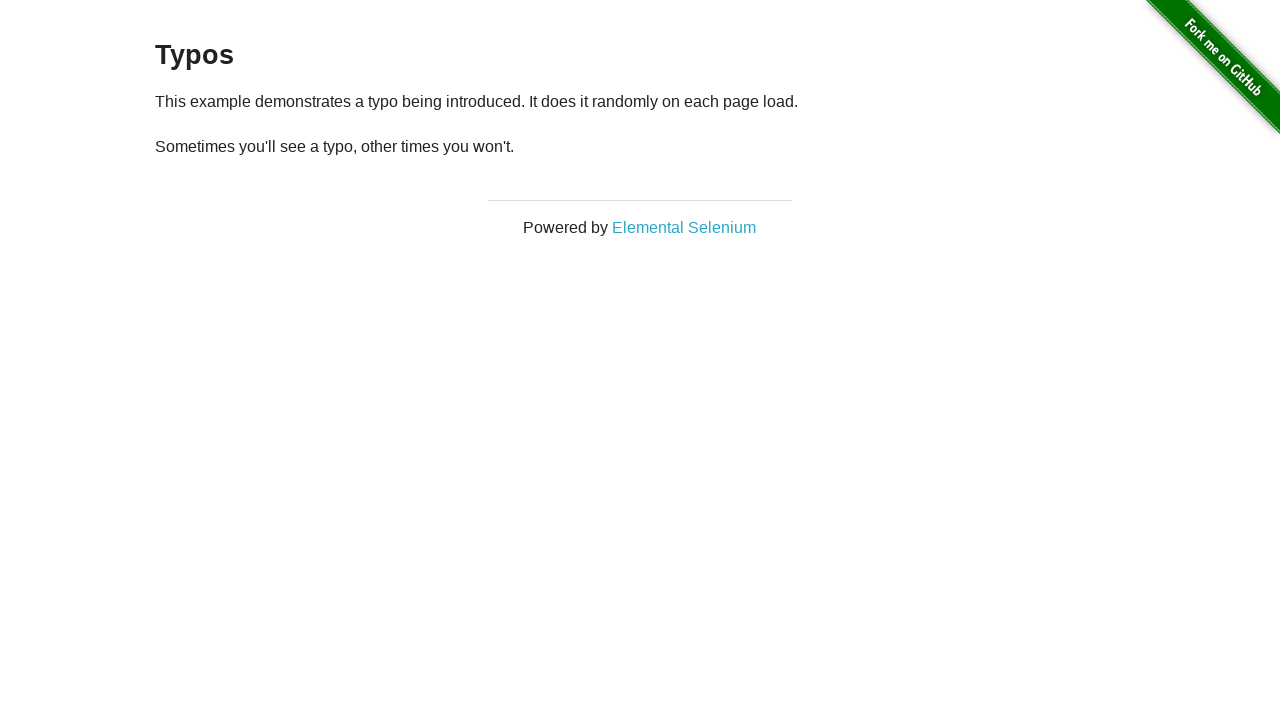

Reloaded page (attempt 21)
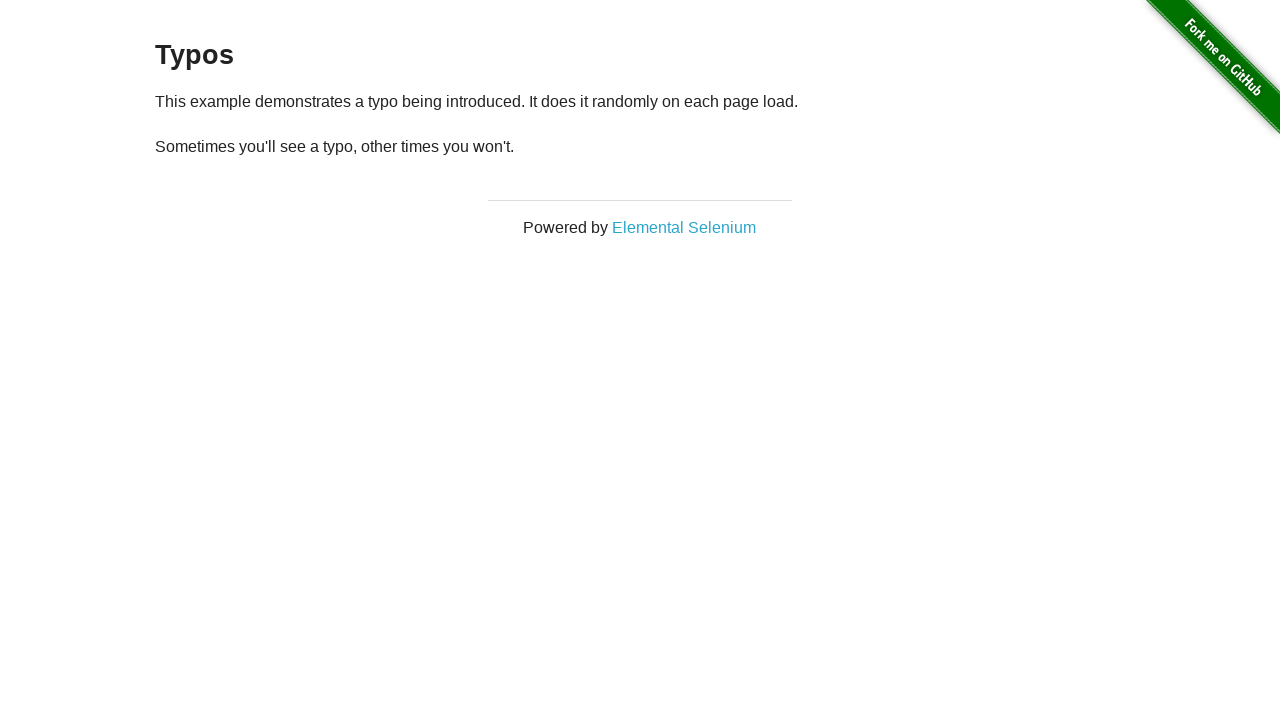

Retrieved paragraph text after reload: '
  Sometimes you'll see a typo, other times you won't.
'
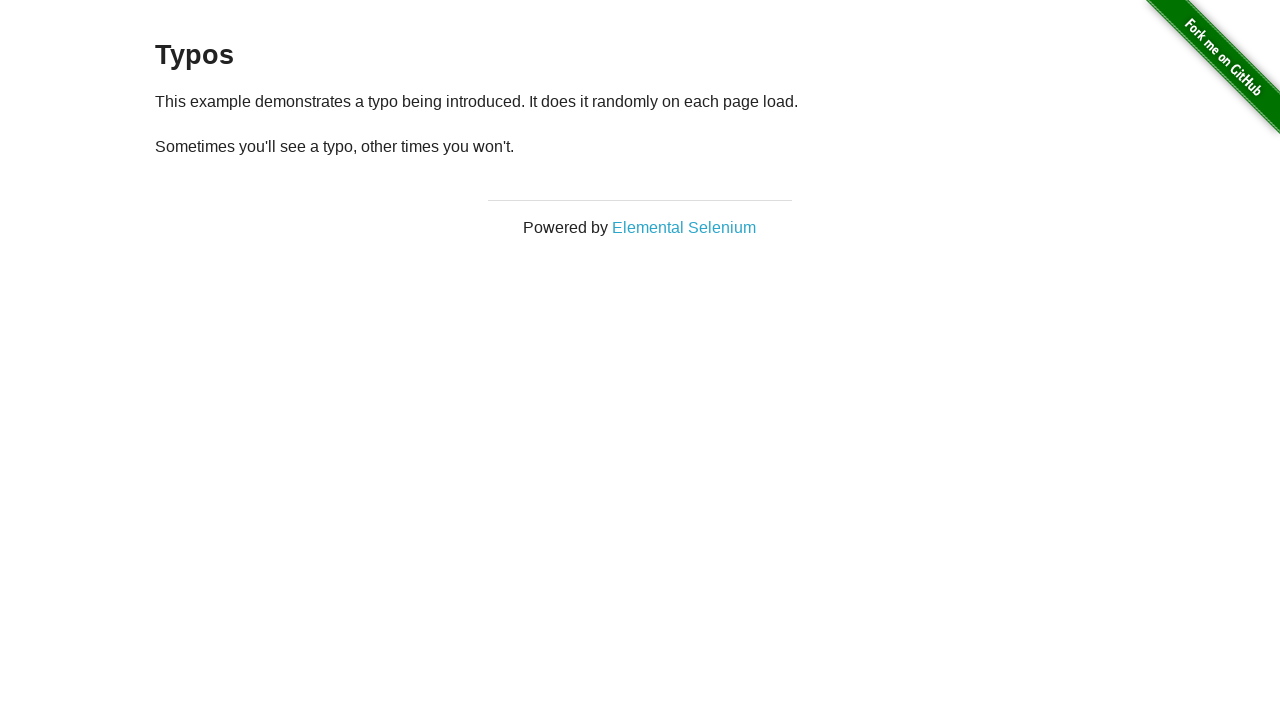

Safety limit reached (20 attempts), breaking from loop
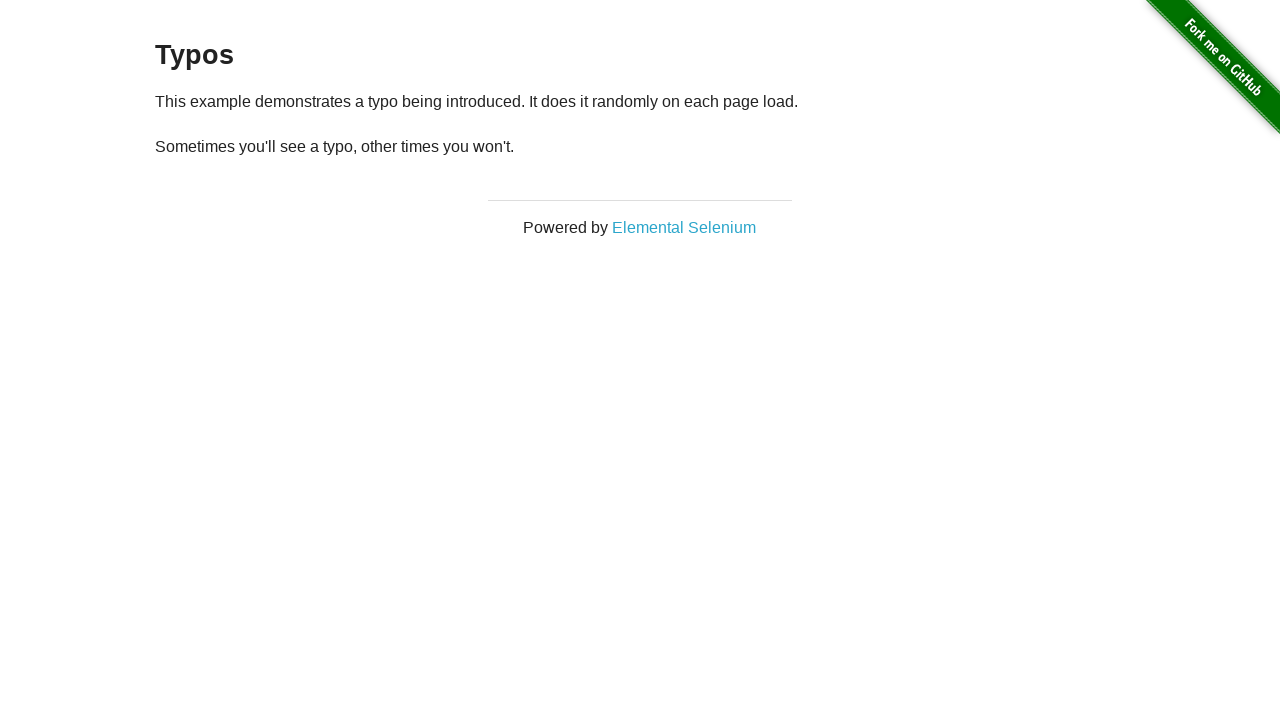

Test completed after 21 attempt(s). Did not find correct text within limit
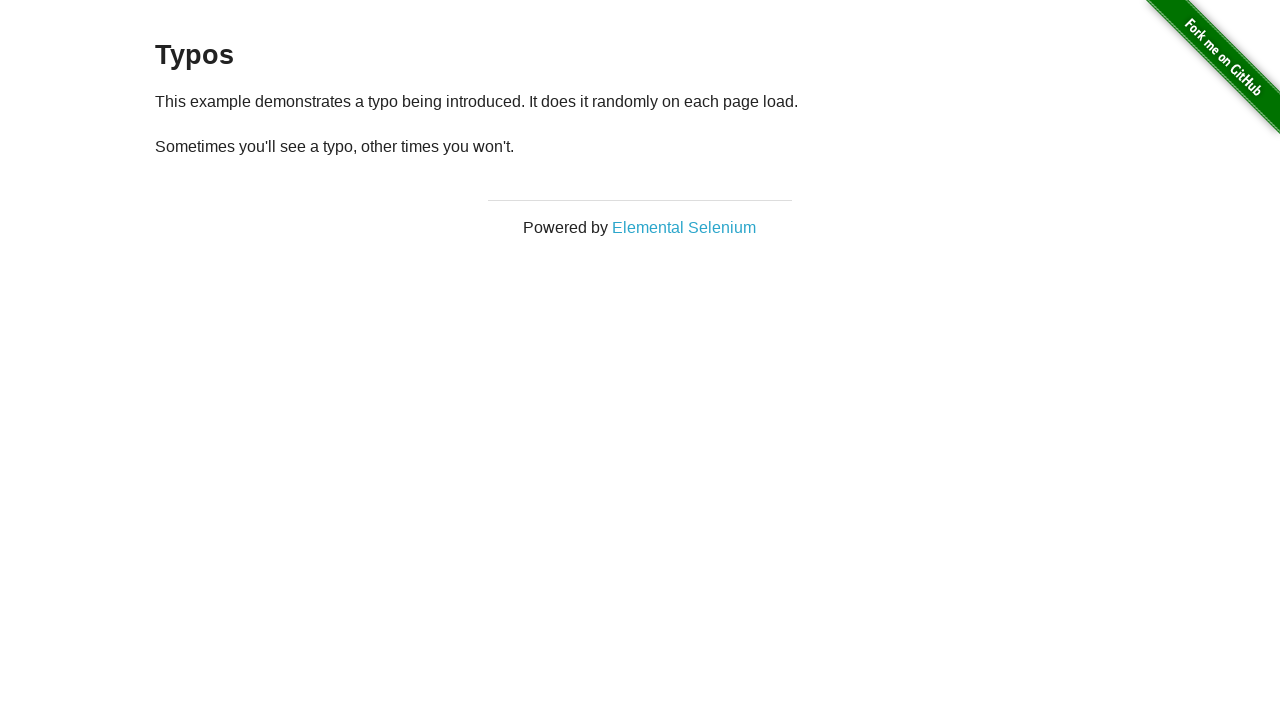

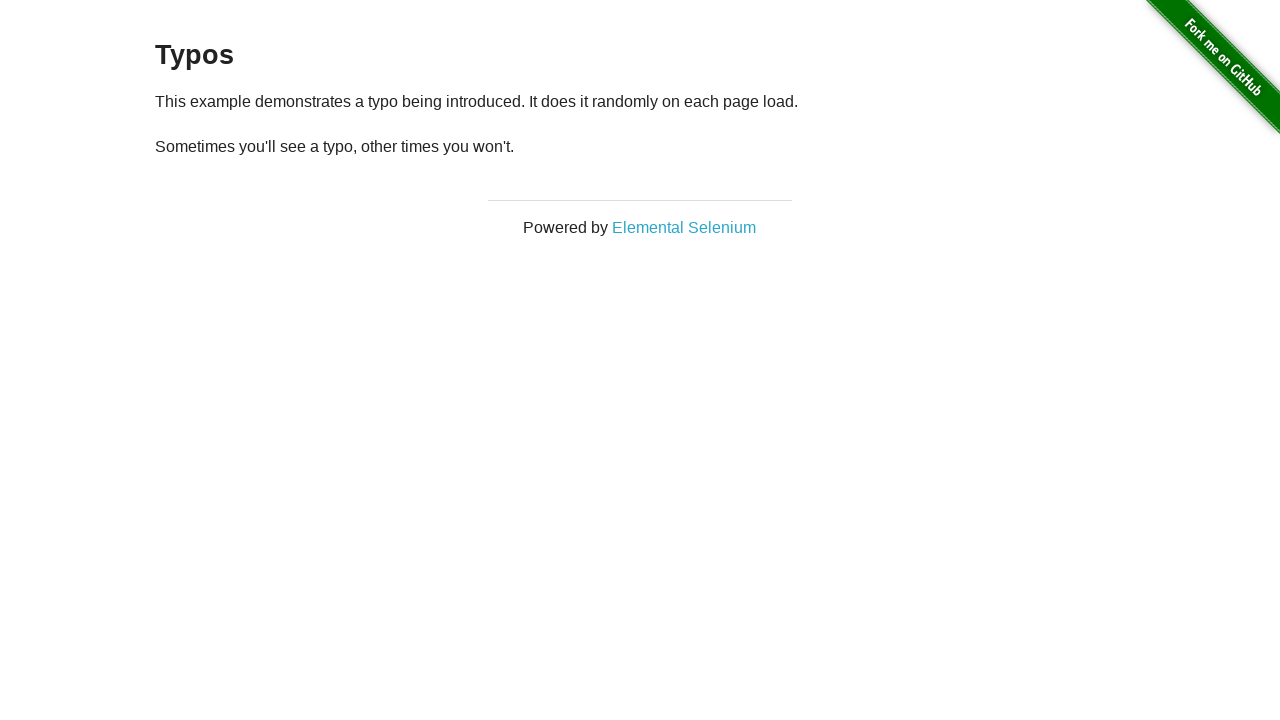